Tests jQuery UI datepicker functionality by opening the datepicker, navigating to a specific month/year, and selecting a date

Starting URL: https://jqueryui.com/datepicker/

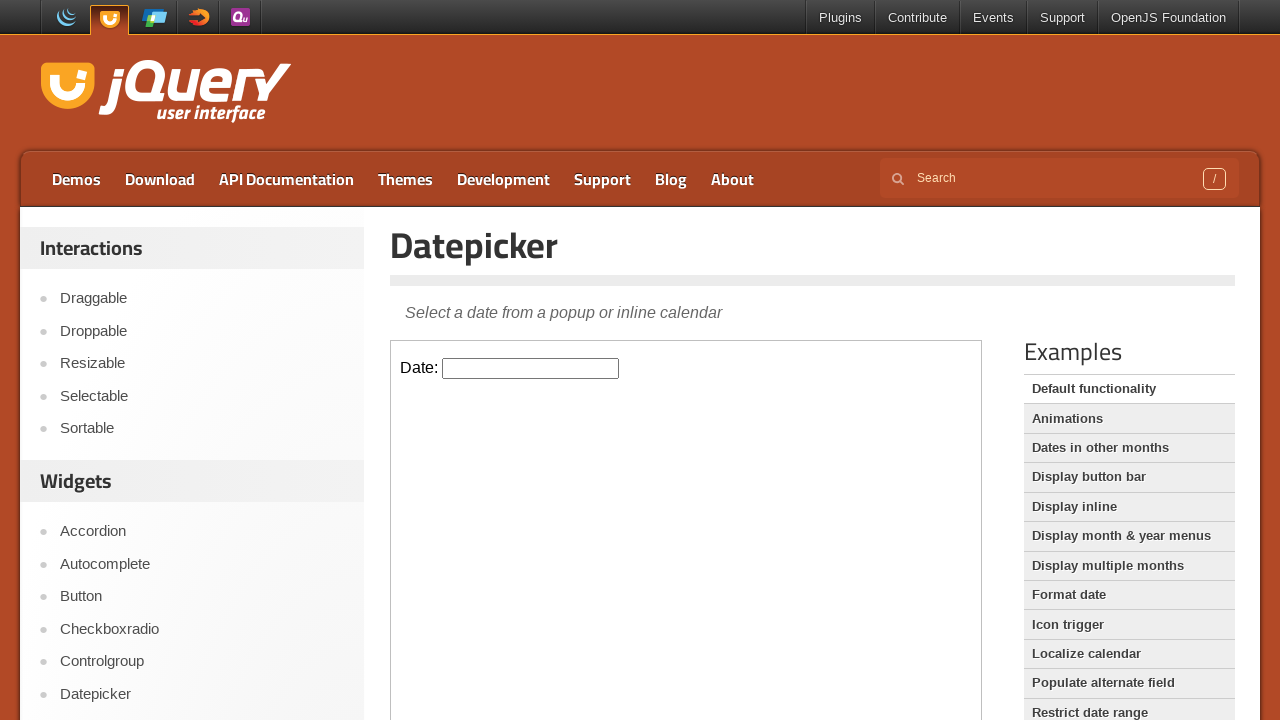

Clicked datepicker input field in iframe at (531, 368) on iframe >> nth=0 >> internal:control=enter-frame >> #datepicker
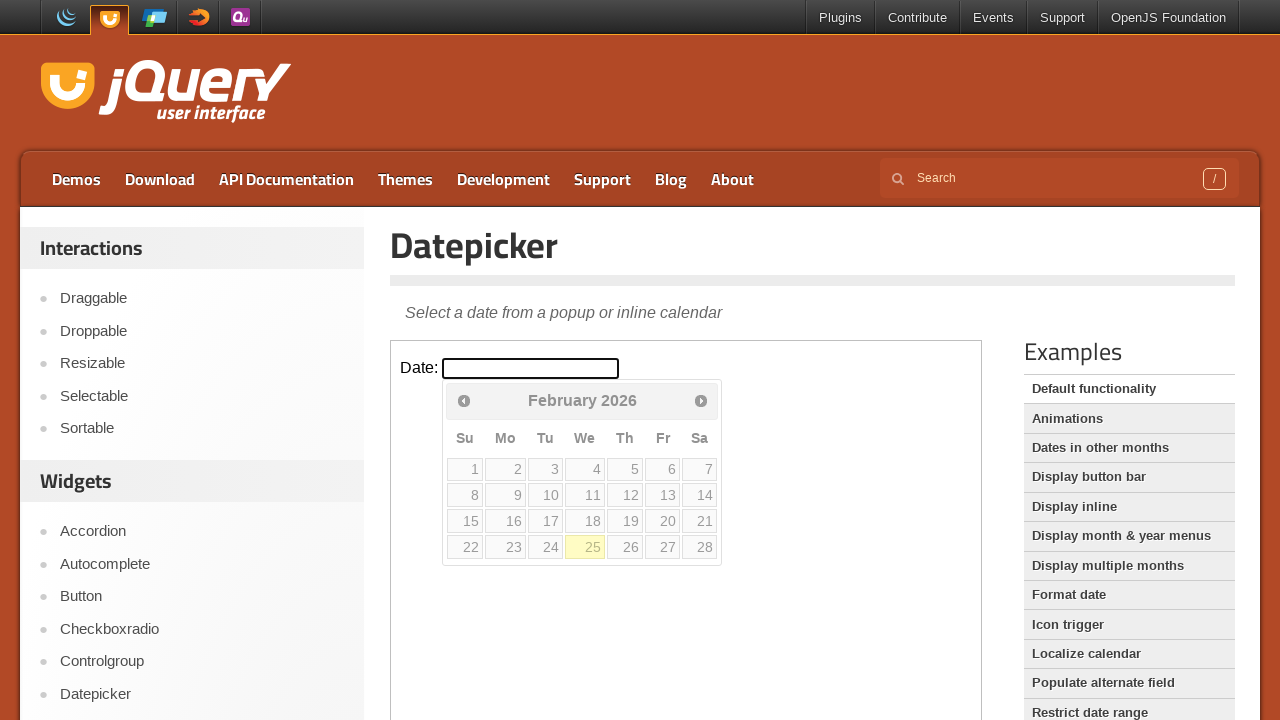

Retrieved current month: February
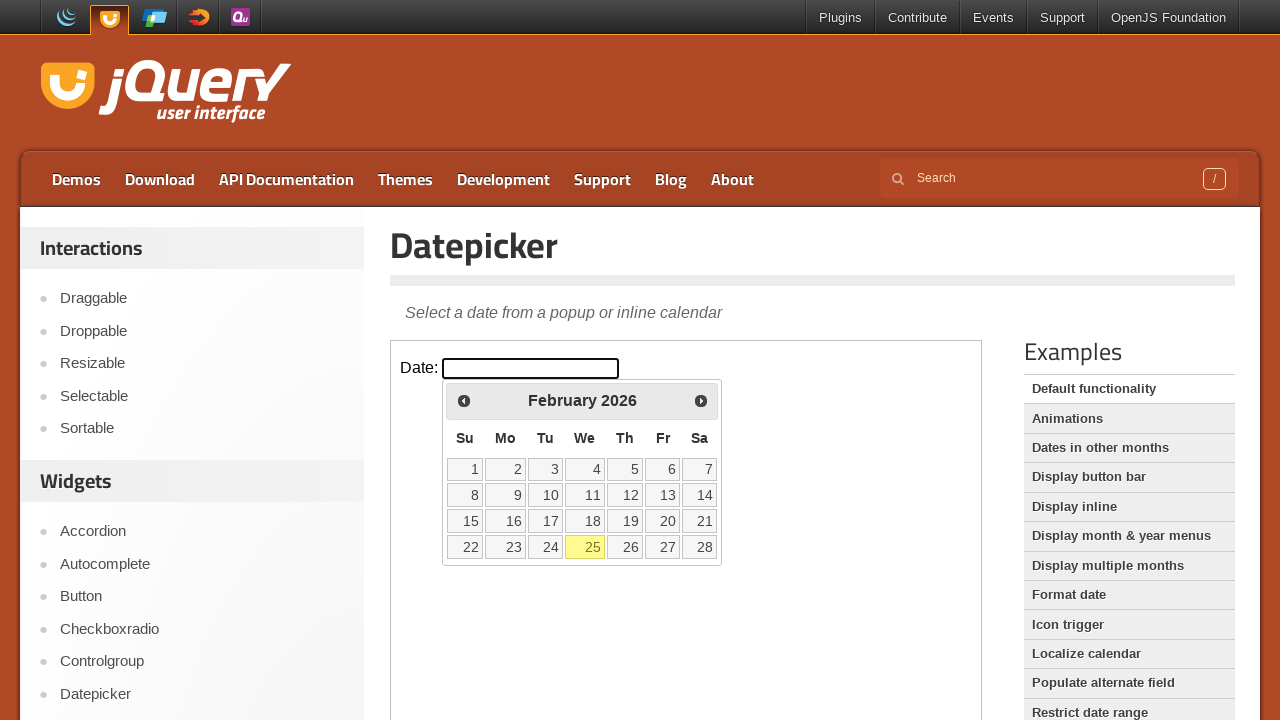

Retrieved current year: 2026
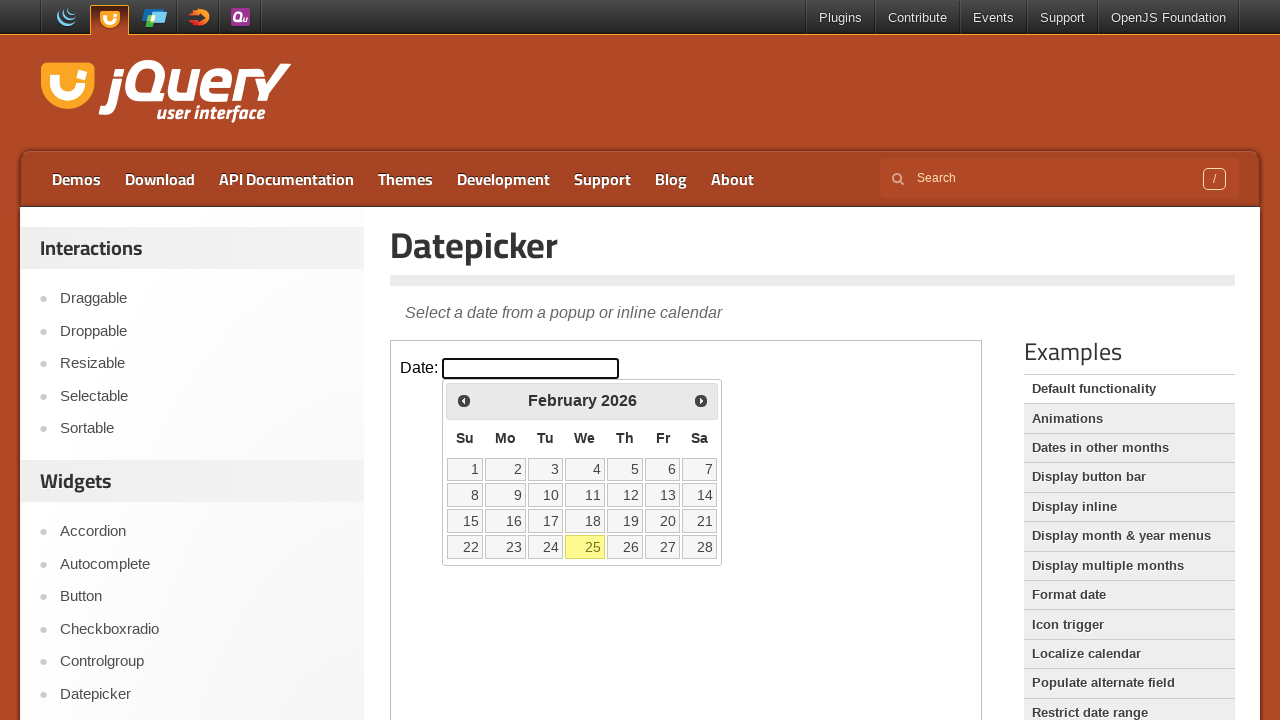

Clicked next month button to navigate forward at (701, 400) on iframe >> nth=0 >> internal:control=enter-frame >> span.ui-icon.ui-icon-circle-t
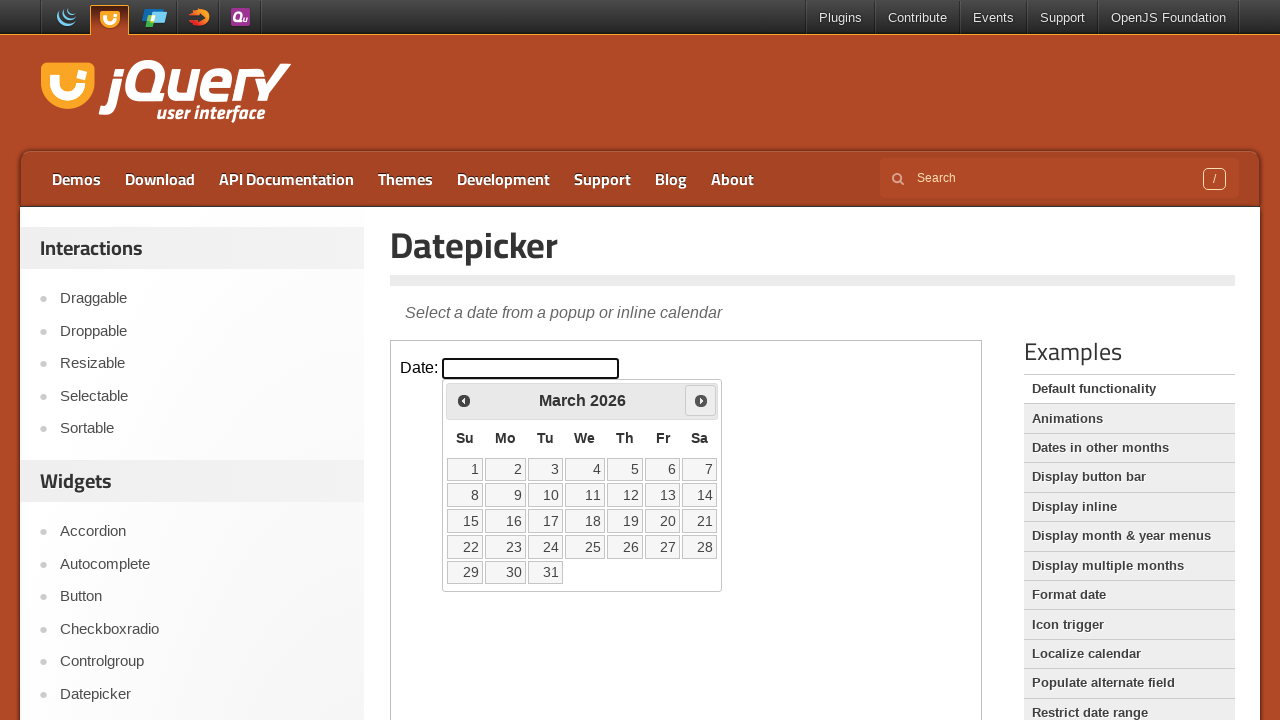

Retrieved current month: March
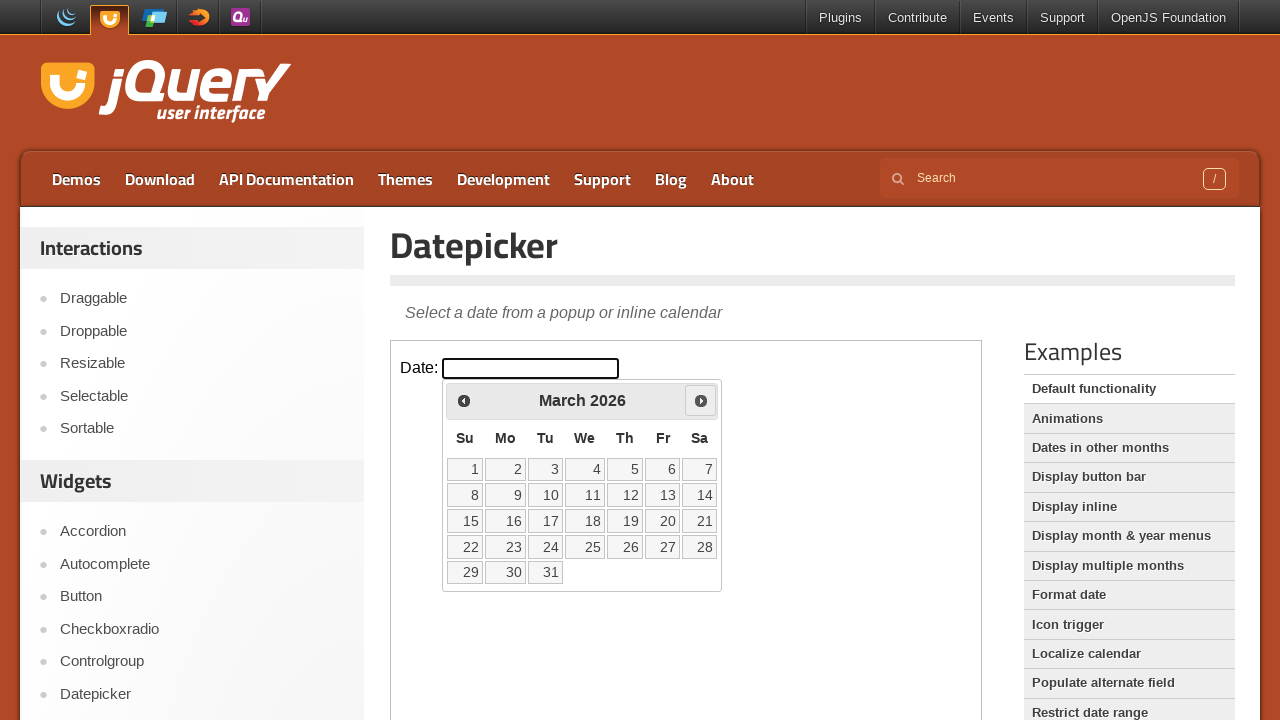

Retrieved current year: 2026
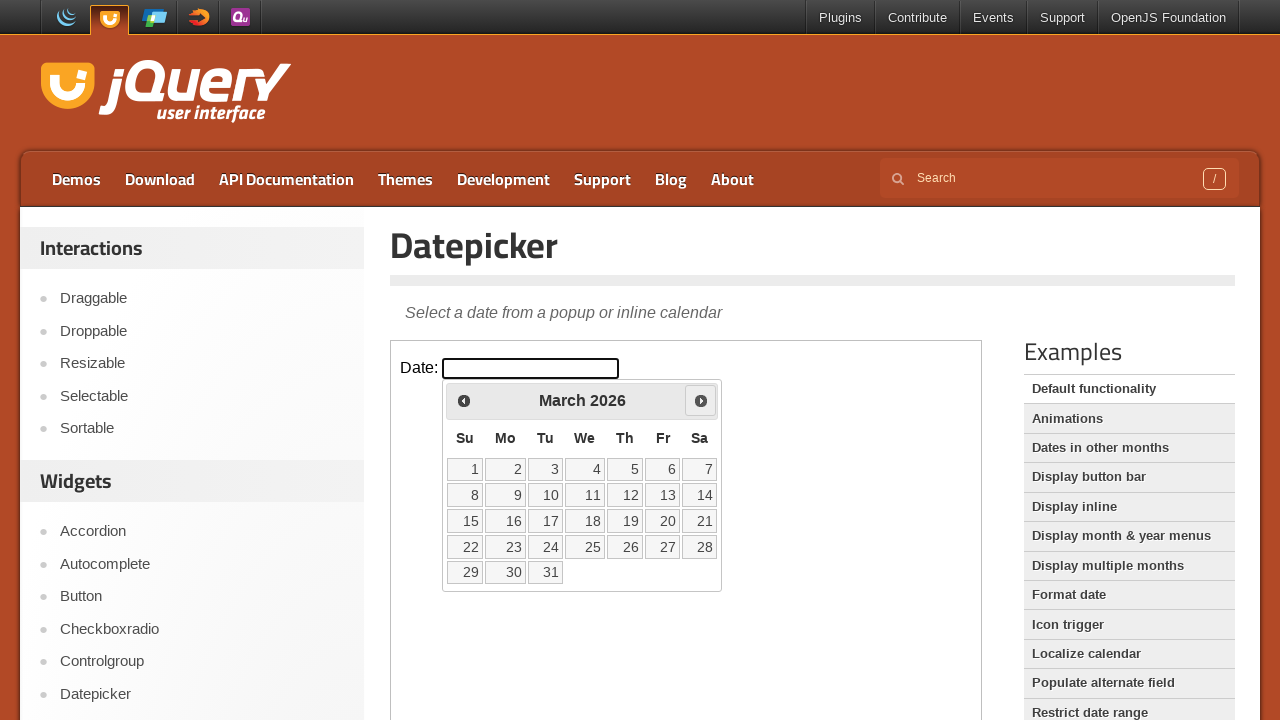

Clicked next month button to navigate forward at (701, 400) on iframe >> nth=0 >> internal:control=enter-frame >> span.ui-icon.ui-icon-circle-t
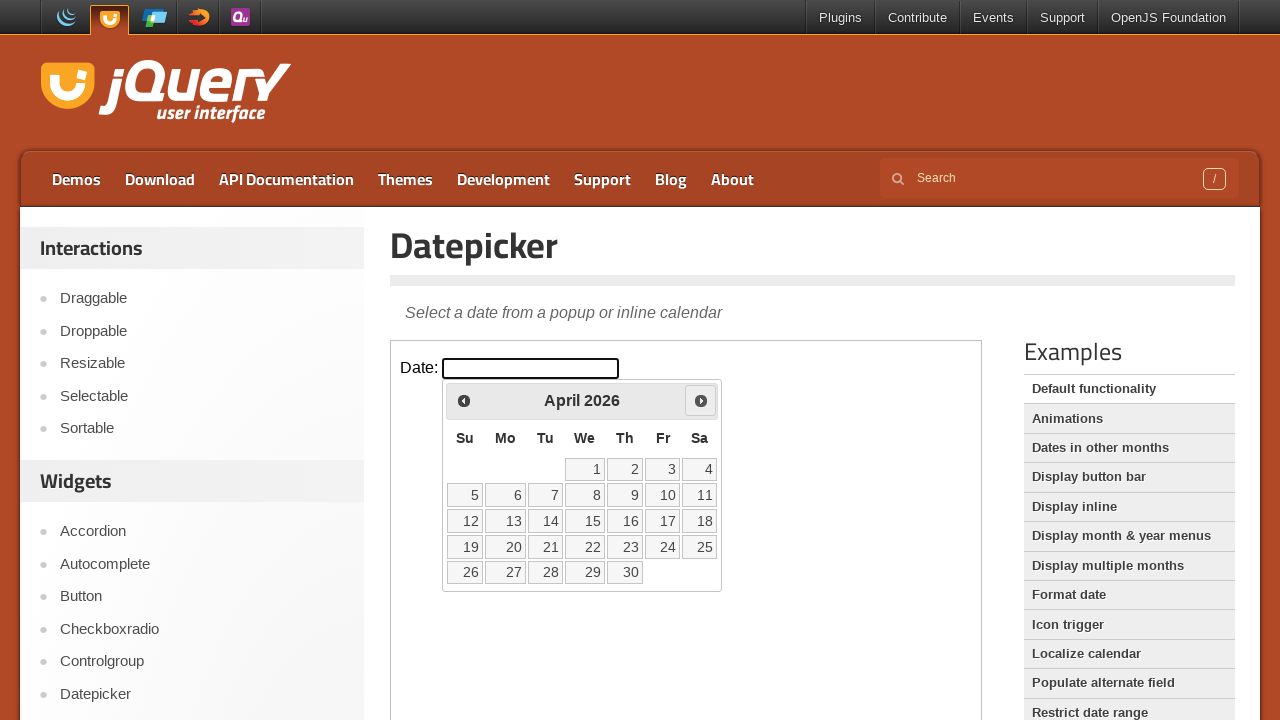

Retrieved current month: April
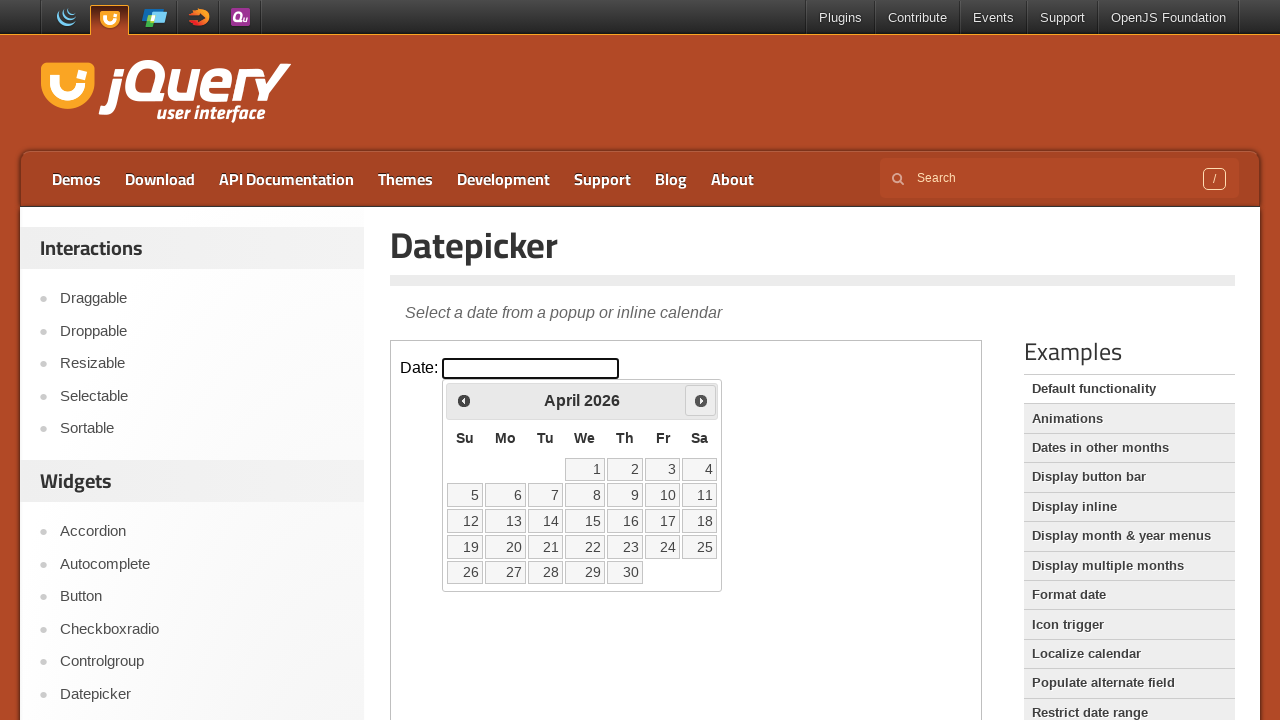

Retrieved current year: 2026
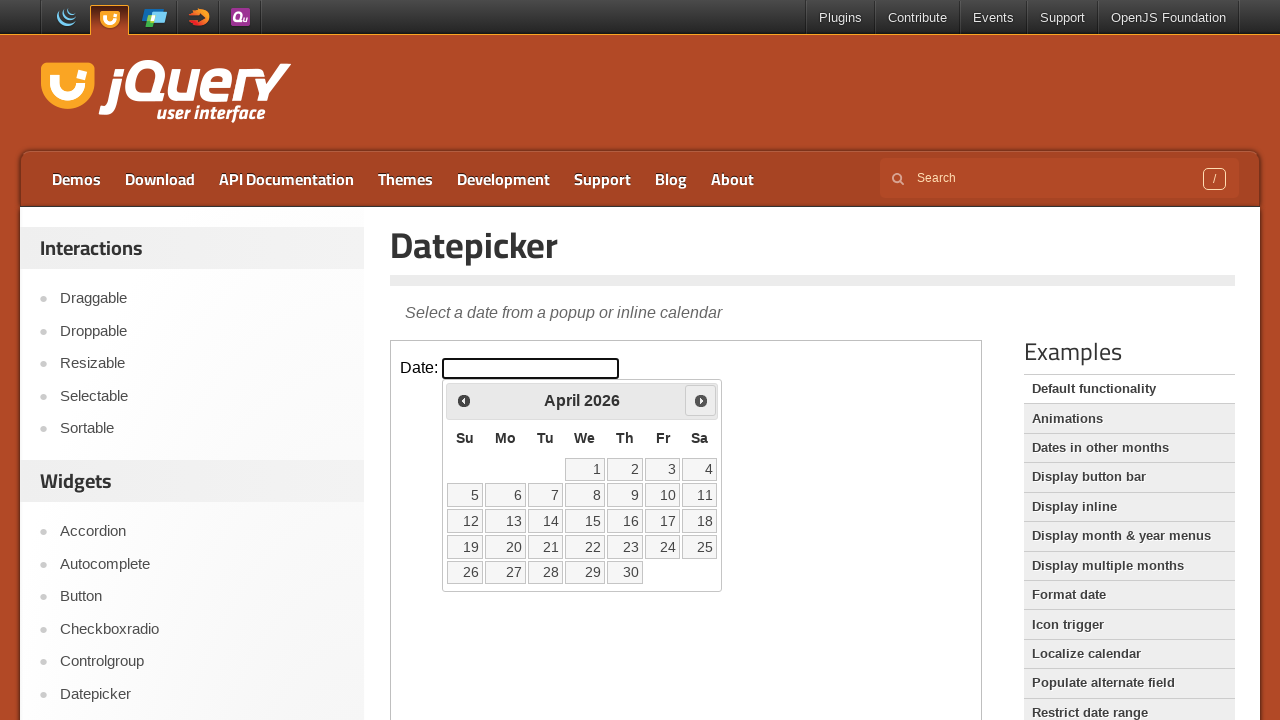

Clicked next month button to navigate forward at (701, 400) on iframe >> nth=0 >> internal:control=enter-frame >> span.ui-icon.ui-icon-circle-t
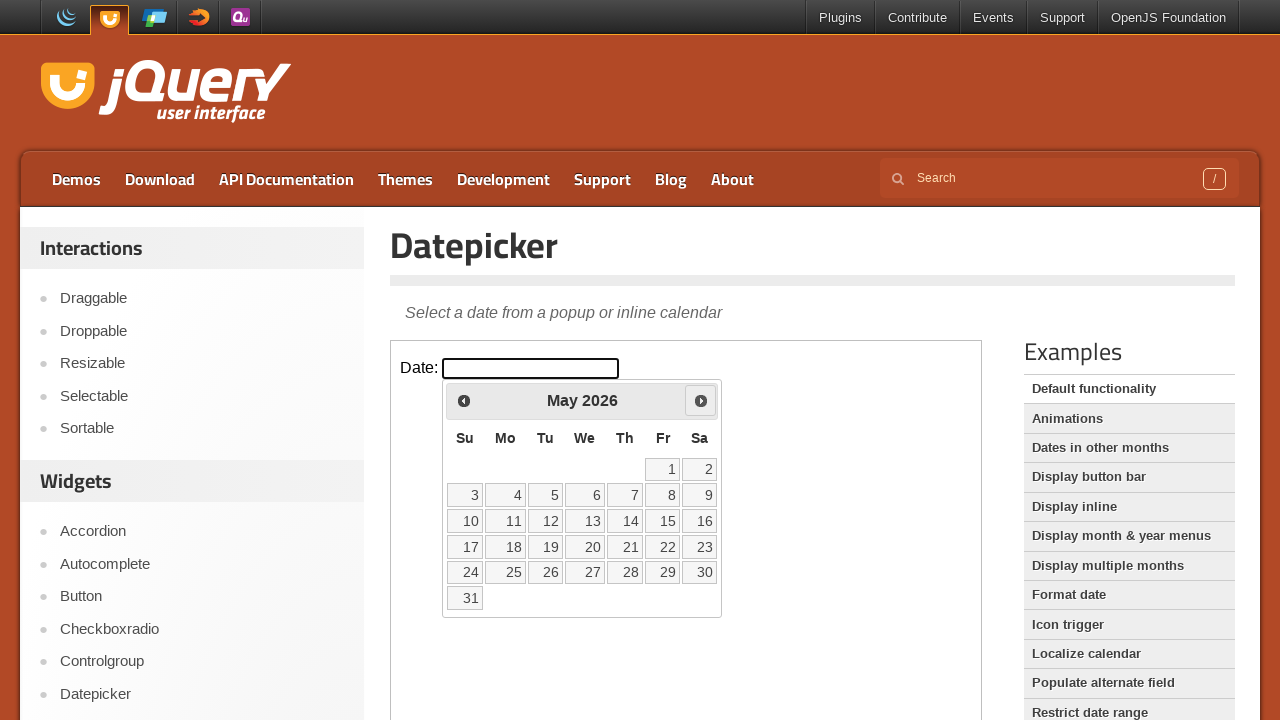

Retrieved current month: May
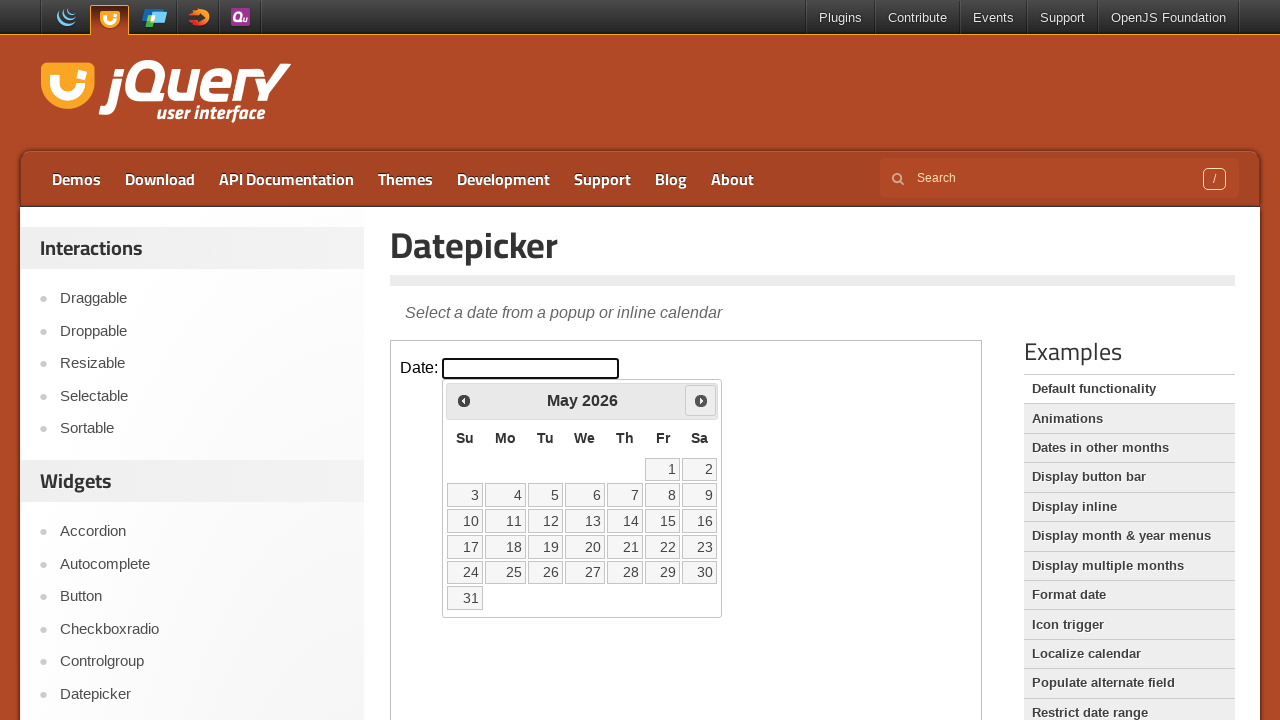

Retrieved current year: 2026
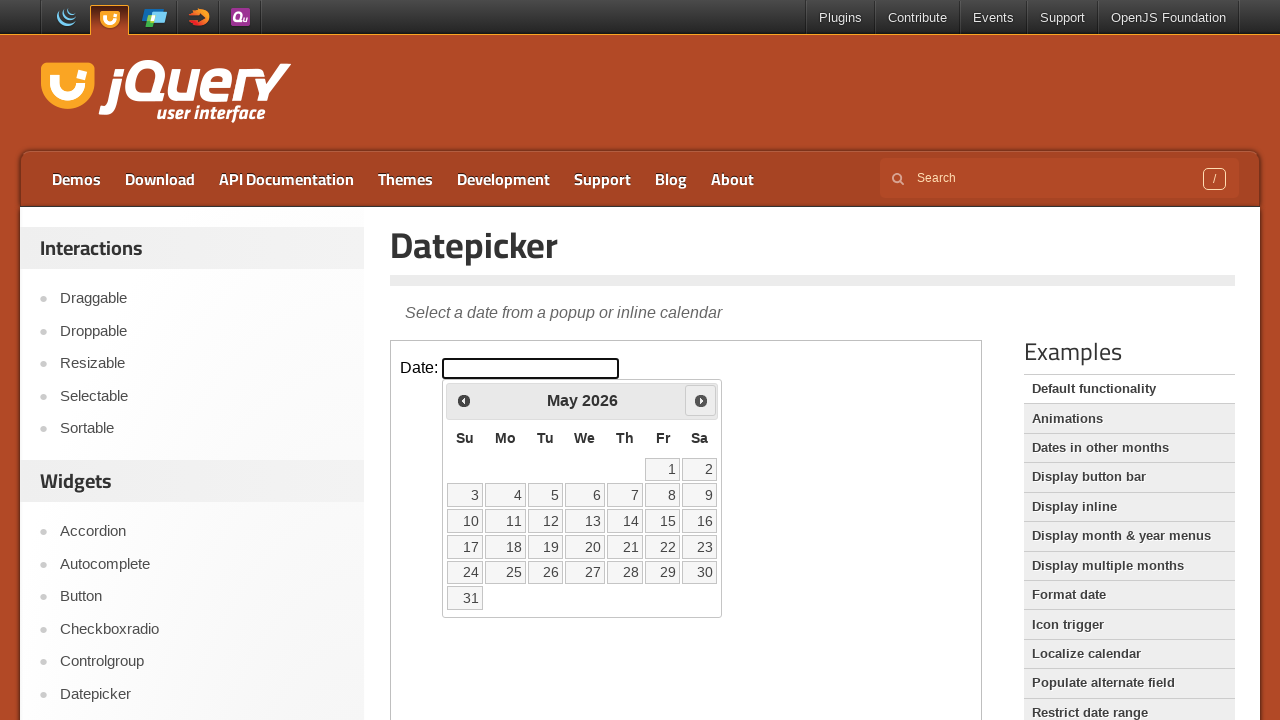

Clicked next month button to navigate forward at (701, 400) on iframe >> nth=0 >> internal:control=enter-frame >> span.ui-icon.ui-icon-circle-t
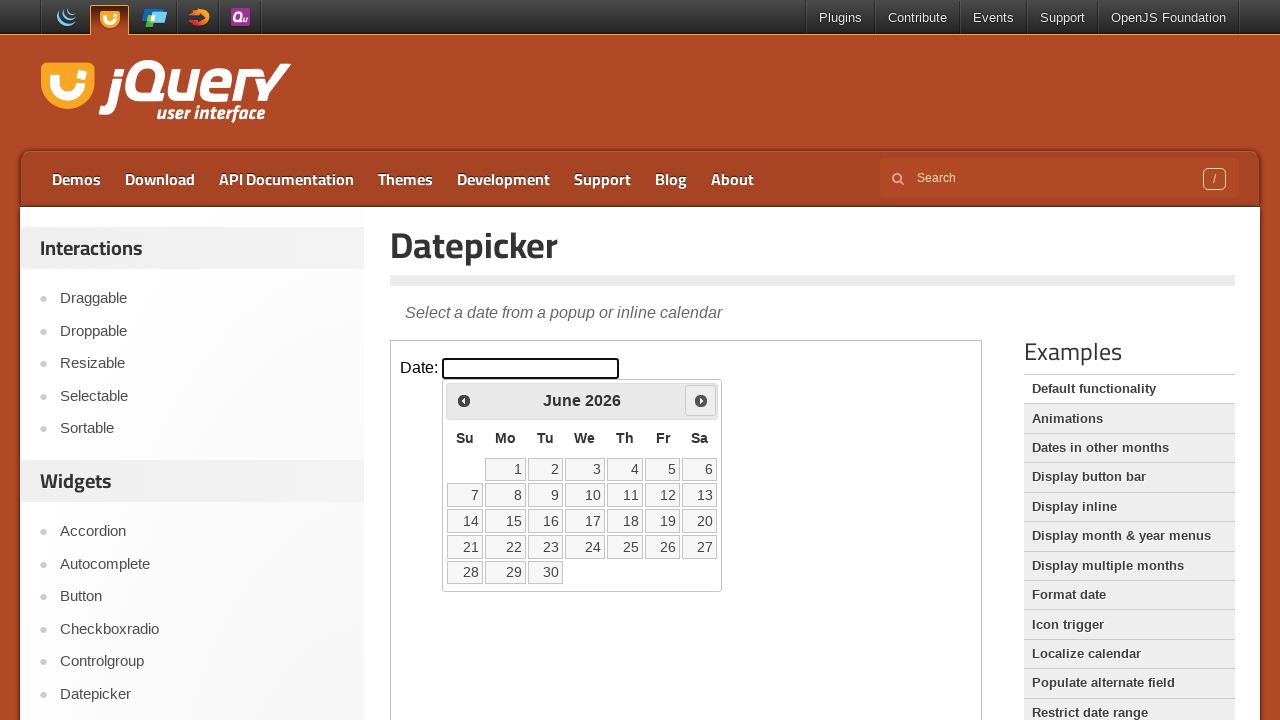

Retrieved current month: June
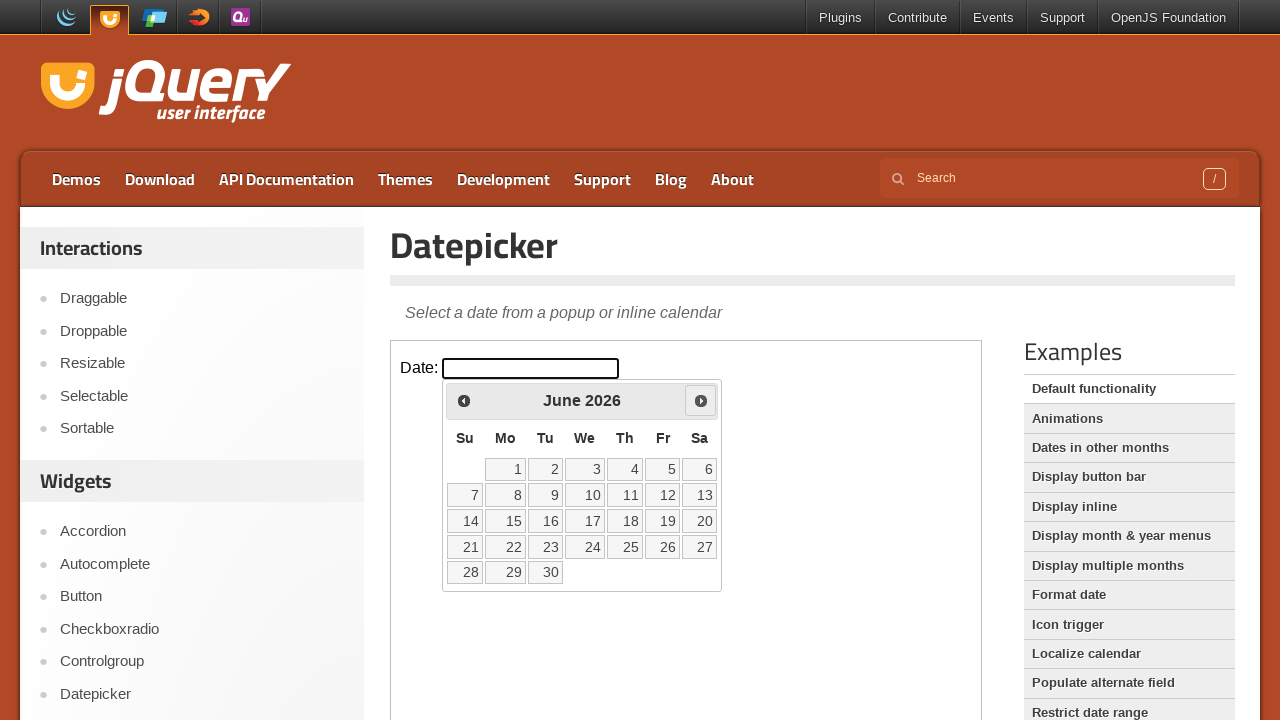

Retrieved current year: 2026
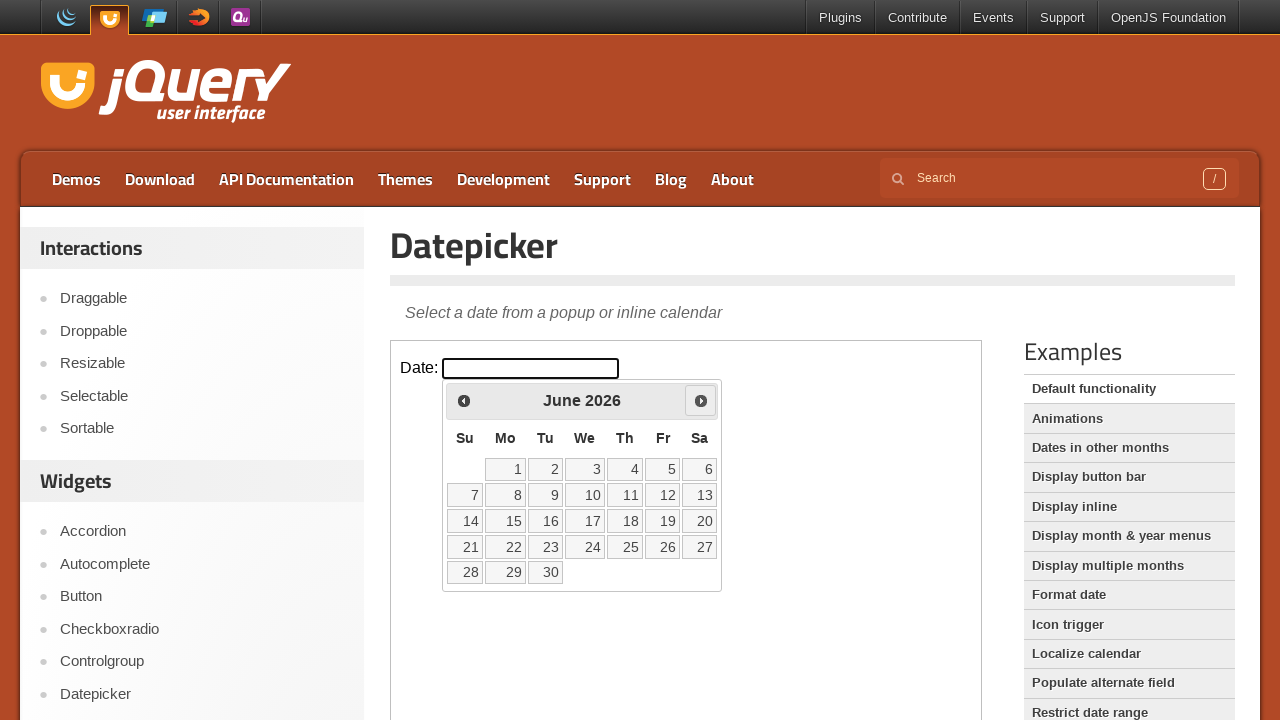

Clicked next month button to navigate forward at (701, 400) on iframe >> nth=0 >> internal:control=enter-frame >> span.ui-icon.ui-icon-circle-t
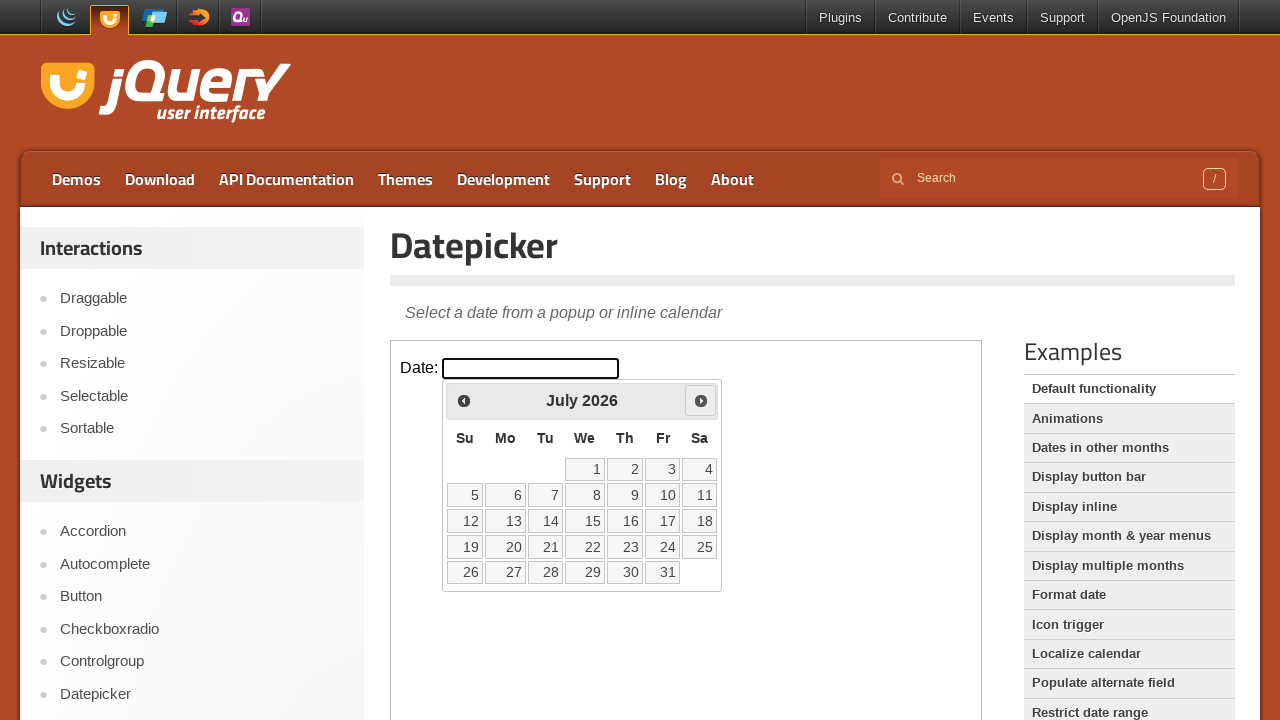

Retrieved current month: July
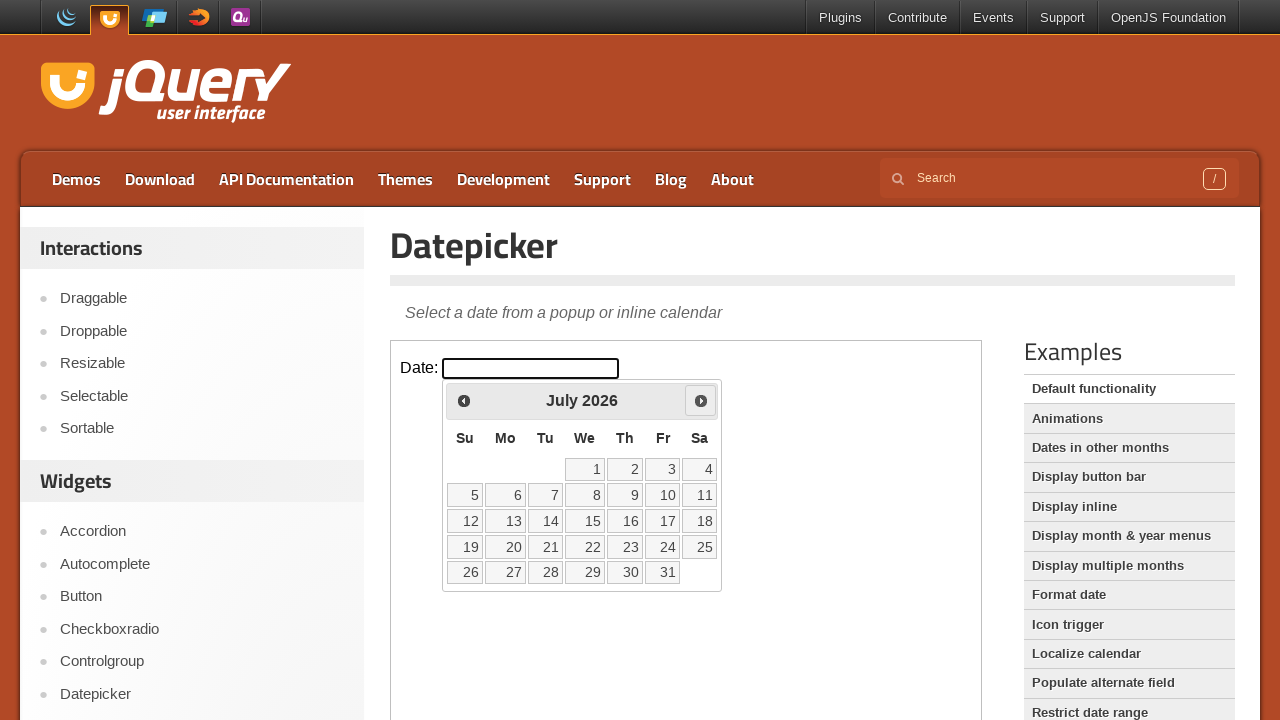

Retrieved current year: 2026
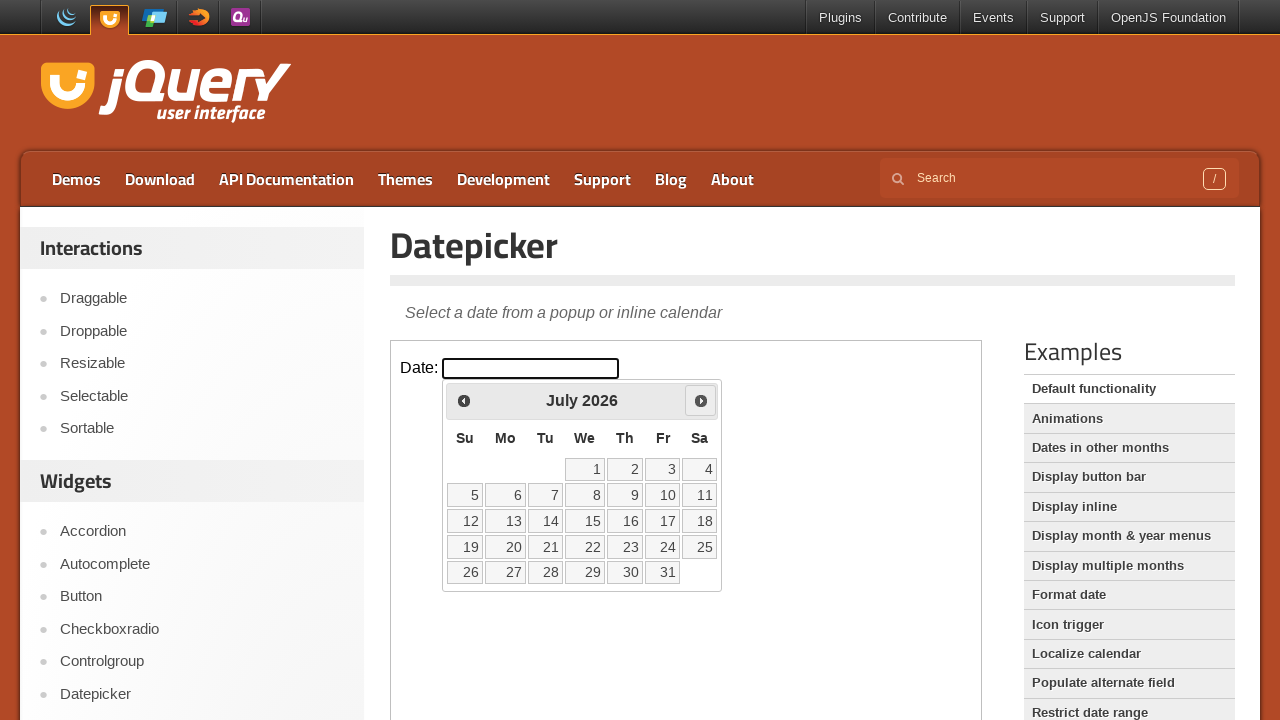

Clicked next month button to navigate forward at (701, 400) on iframe >> nth=0 >> internal:control=enter-frame >> span.ui-icon.ui-icon-circle-t
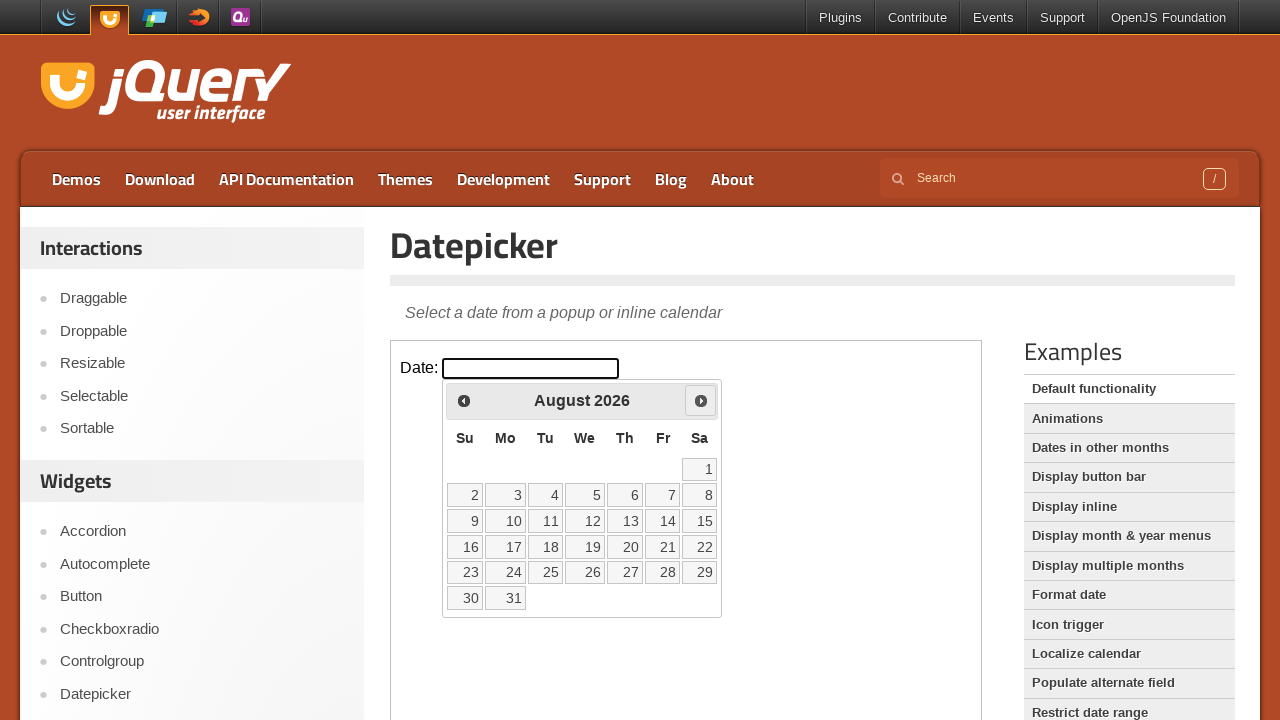

Retrieved current month: August
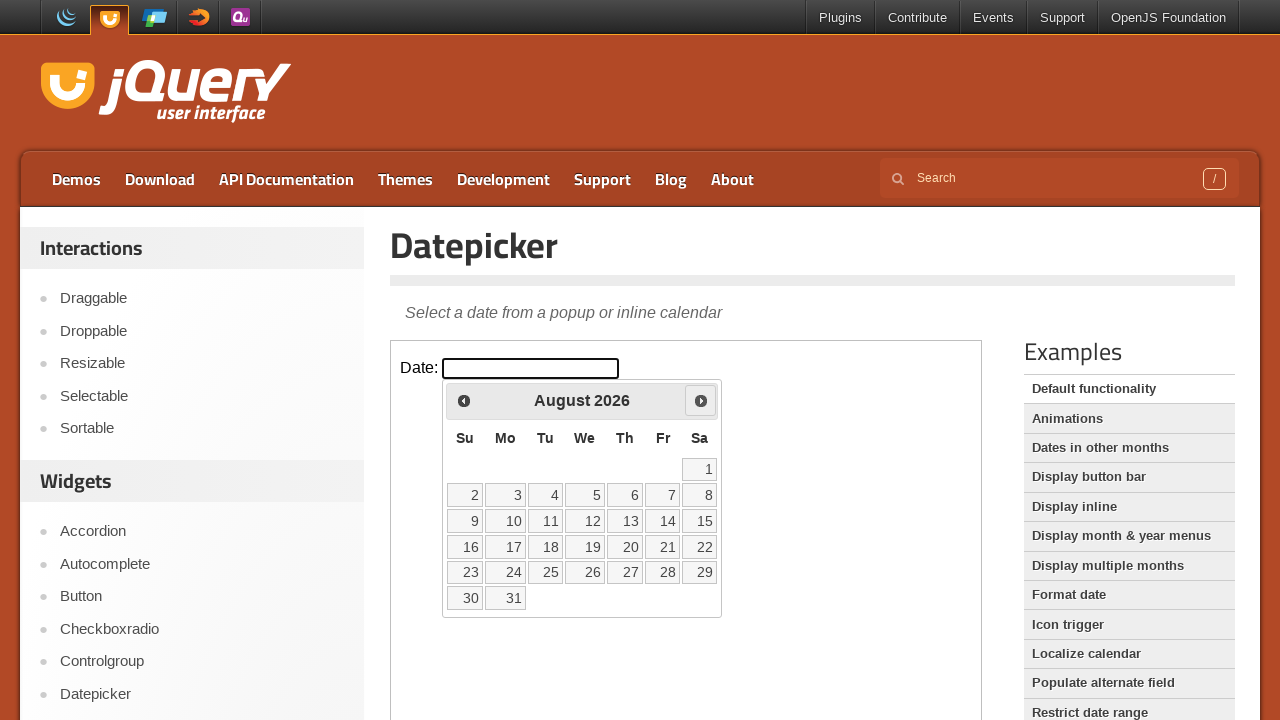

Retrieved current year: 2026
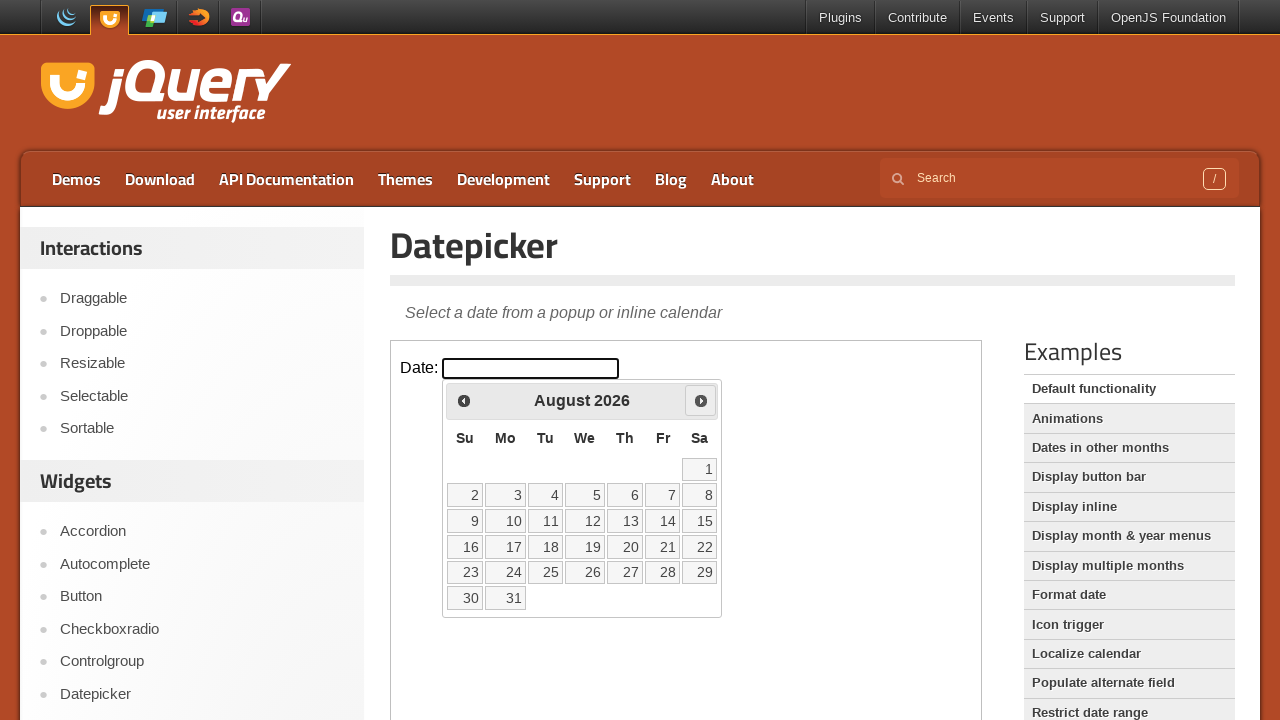

Clicked next month button to navigate forward at (701, 400) on iframe >> nth=0 >> internal:control=enter-frame >> span.ui-icon.ui-icon-circle-t
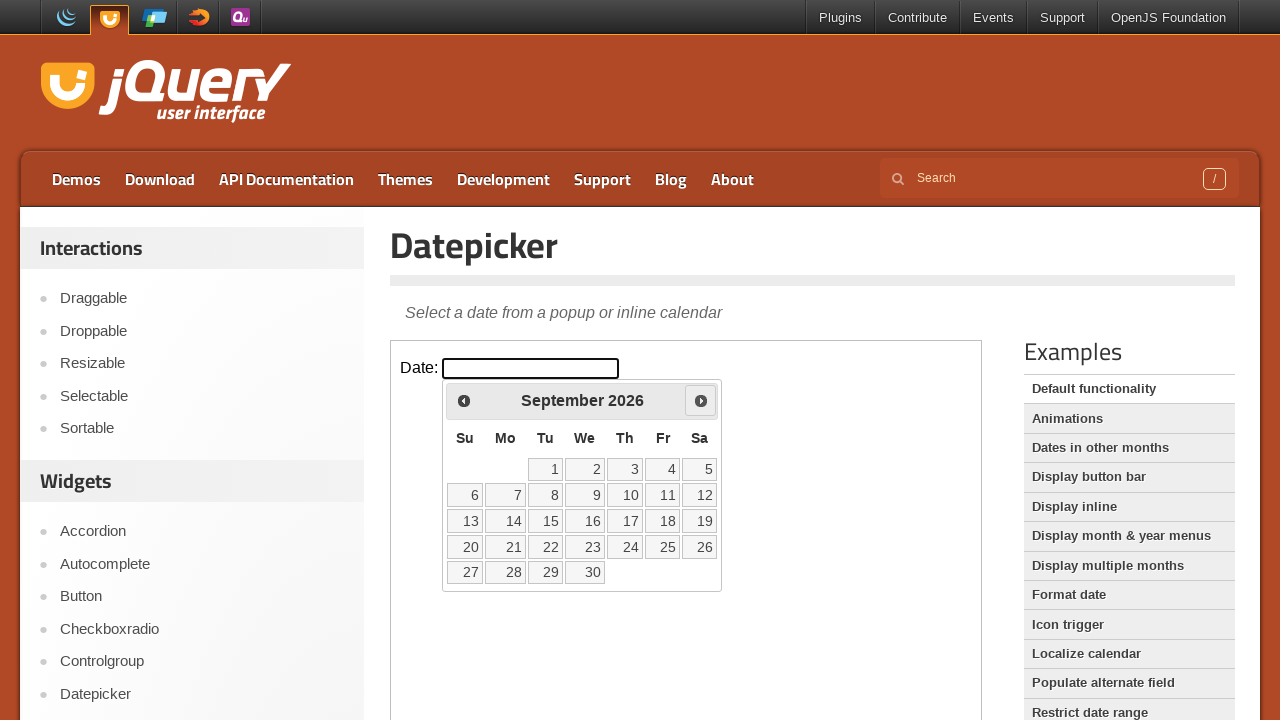

Retrieved current month: September
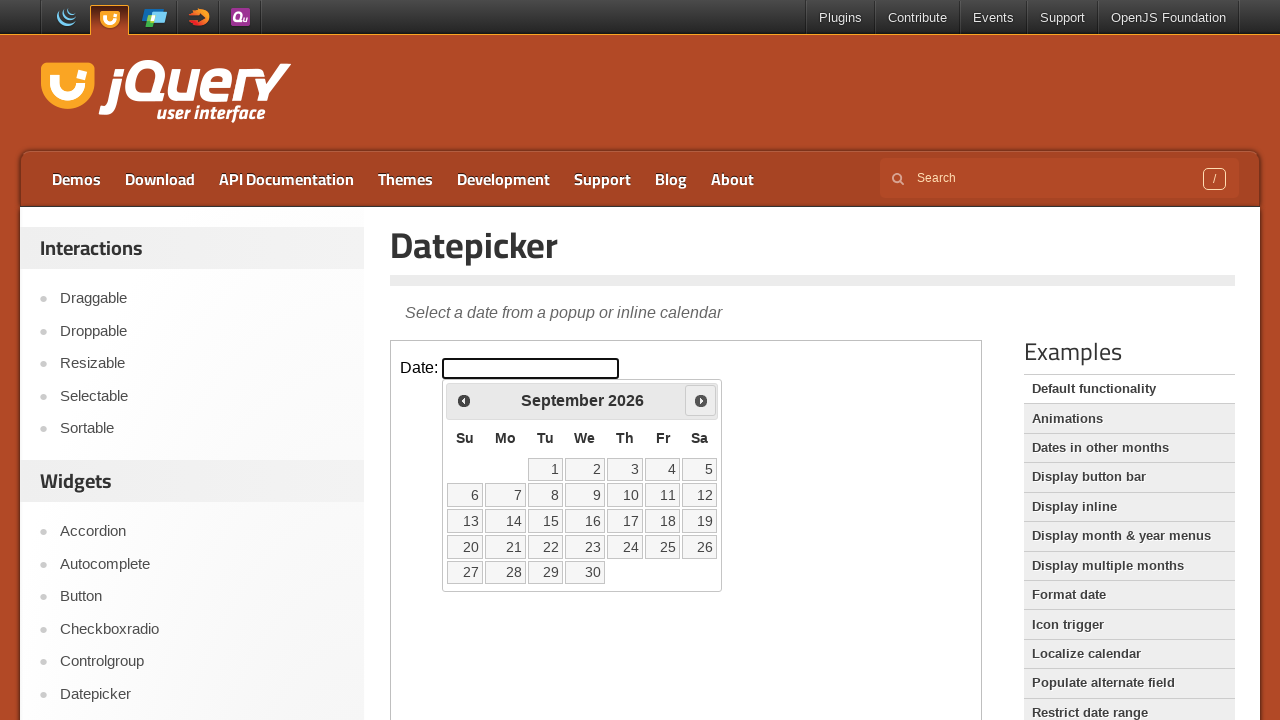

Retrieved current year: 2026
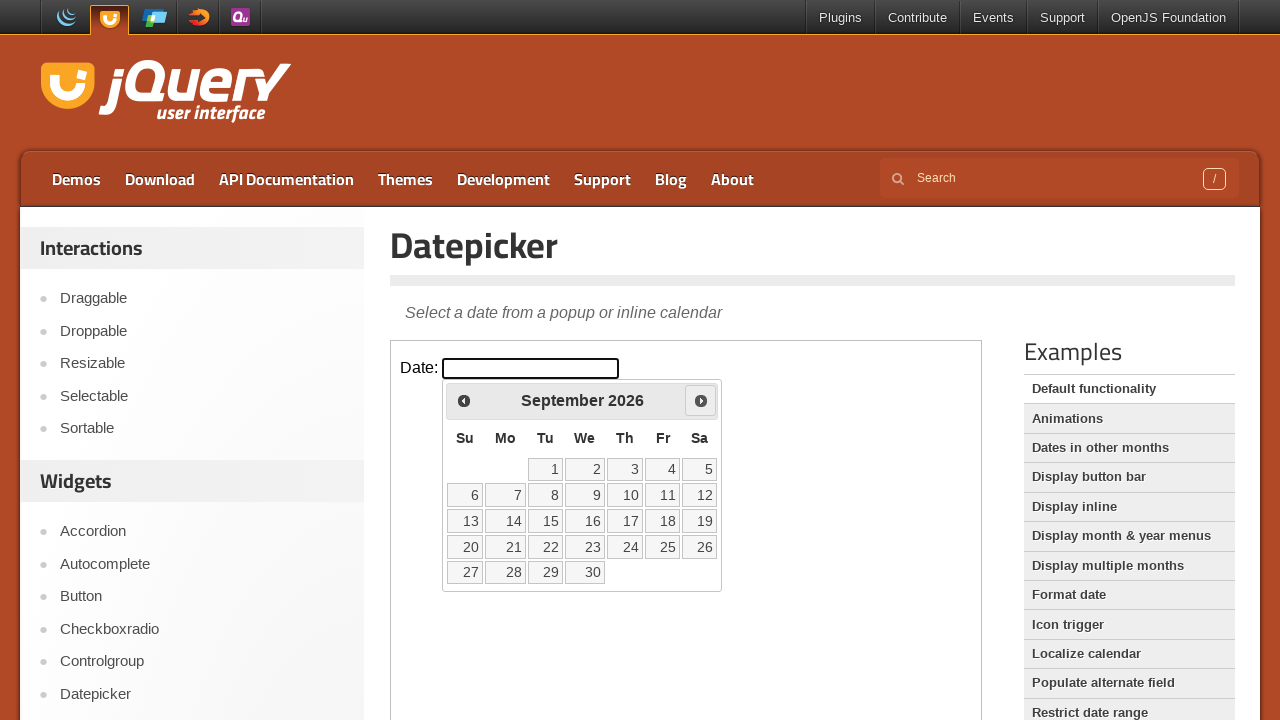

Clicked next month button to navigate forward at (701, 400) on iframe >> nth=0 >> internal:control=enter-frame >> span.ui-icon.ui-icon-circle-t
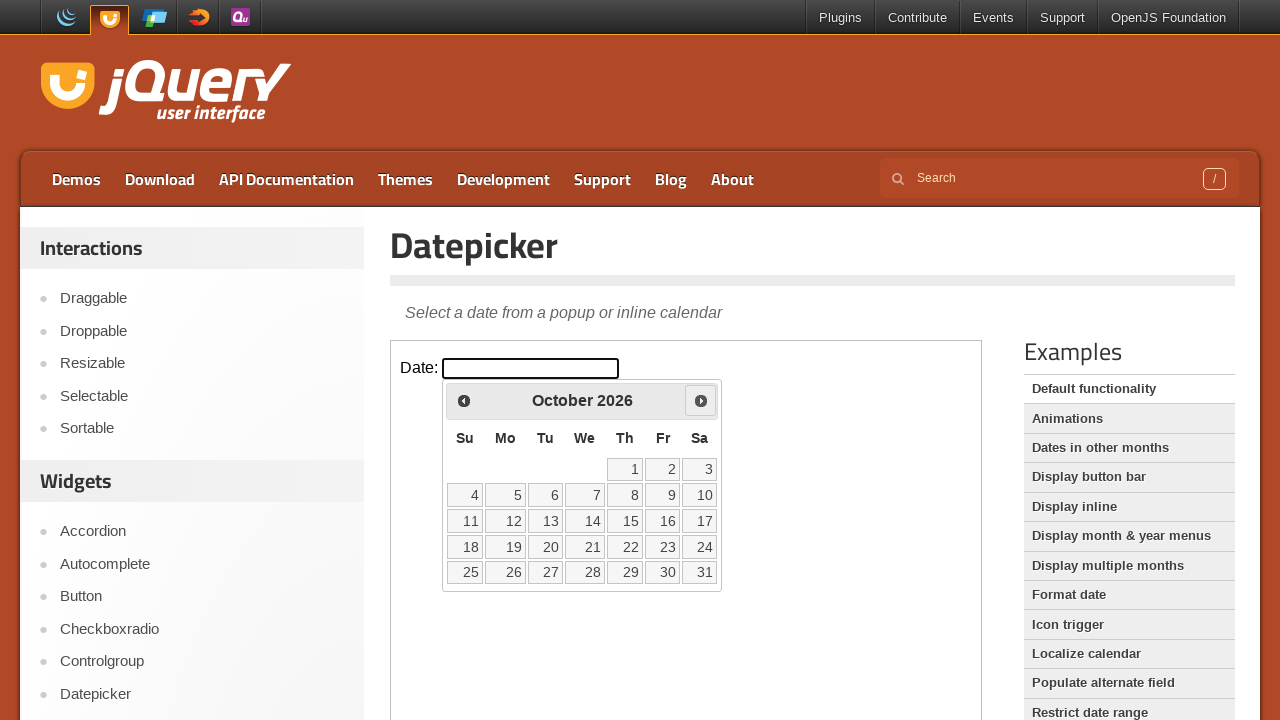

Retrieved current month: October
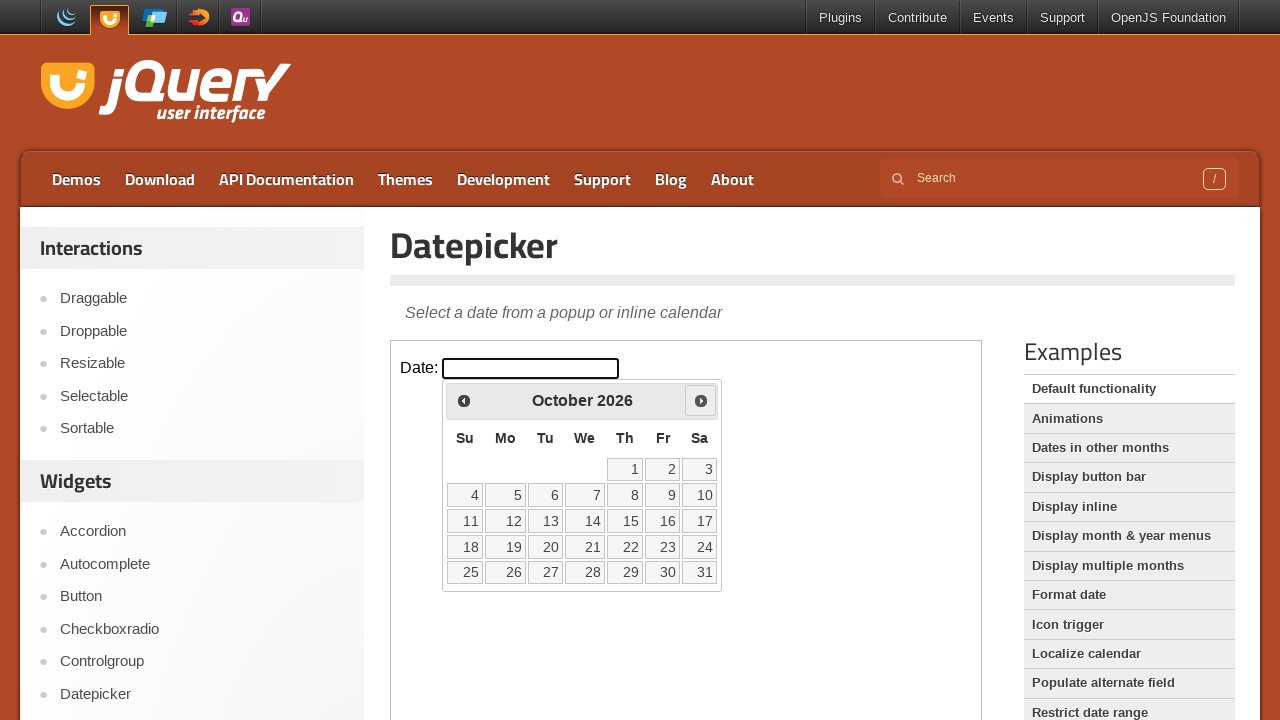

Retrieved current year: 2026
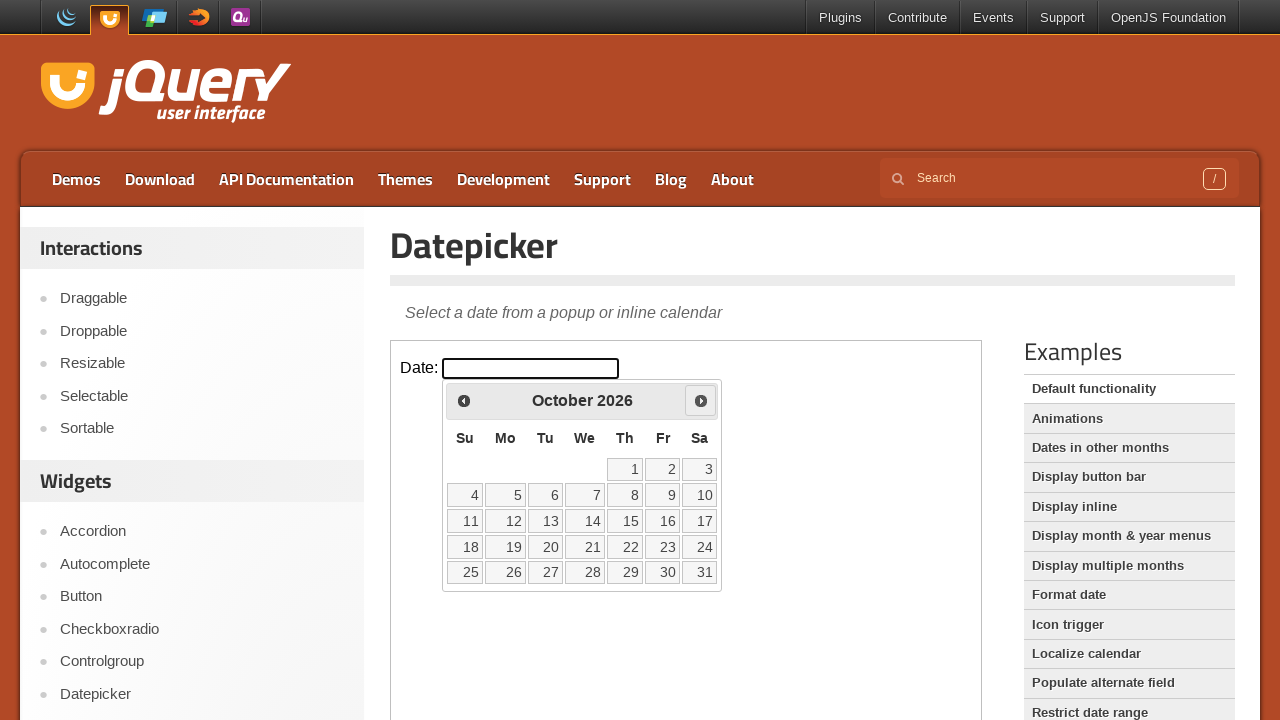

Clicked next month button to navigate forward at (701, 400) on iframe >> nth=0 >> internal:control=enter-frame >> span.ui-icon.ui-icon-circle-t
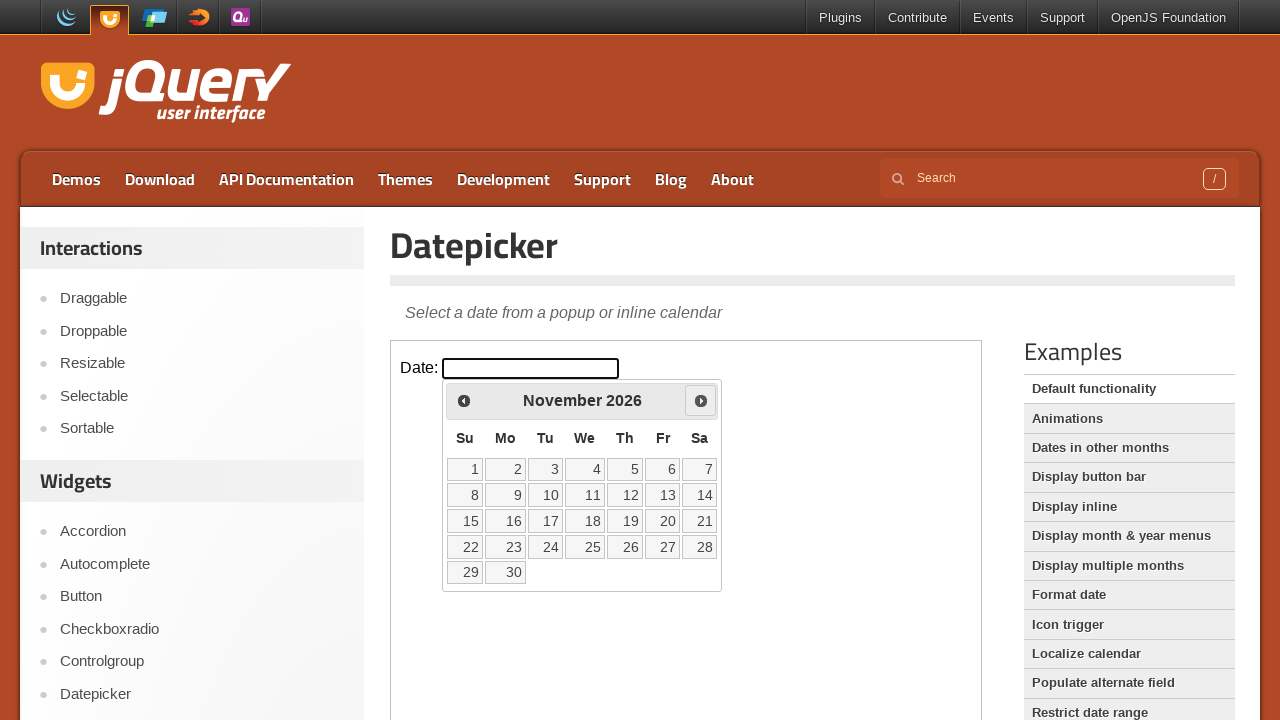

Retrieved current month: November
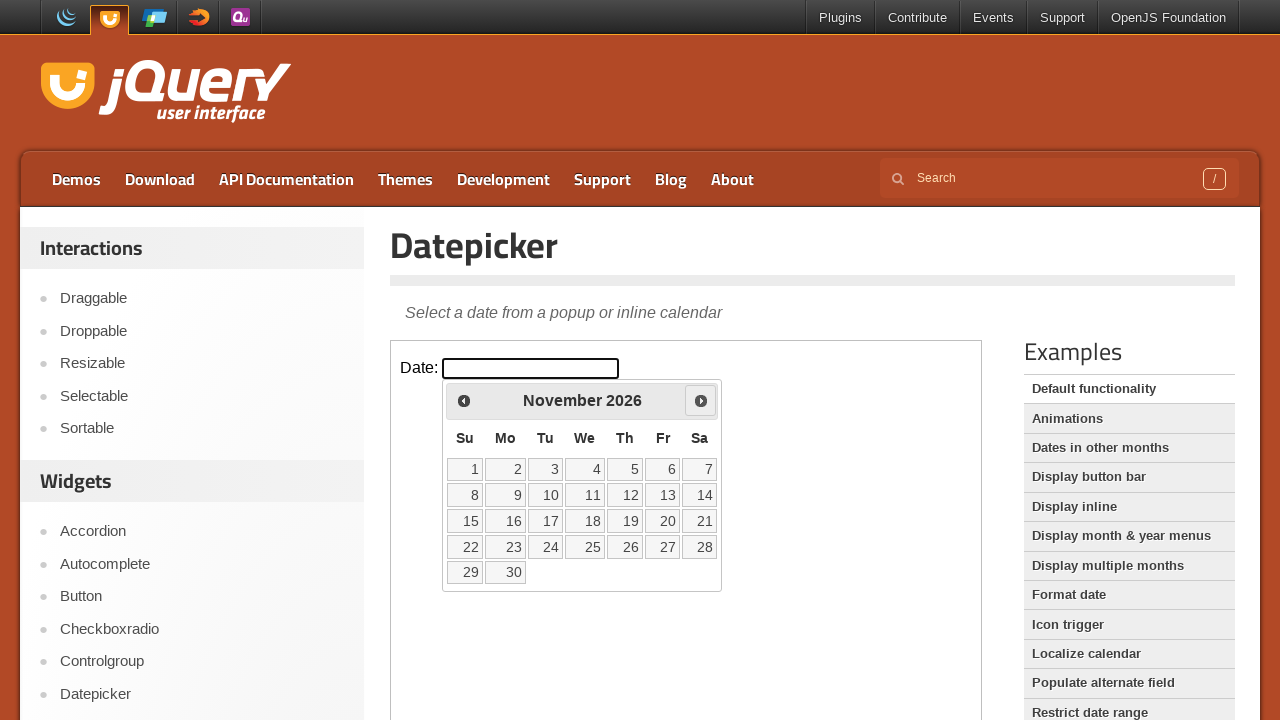

Retrieved current year: 2026
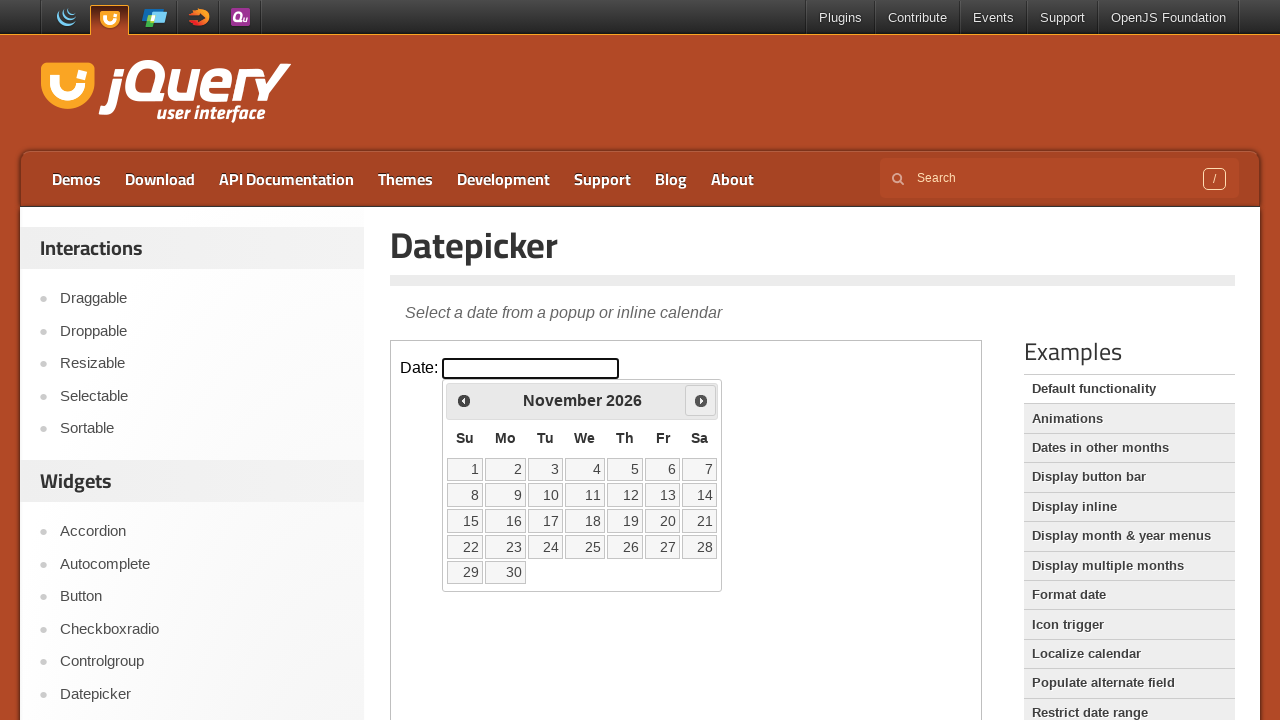

Clicked next month button to navigate forward at (701, 400) on iframe >> nth=0 >> internal:control=enter-frame >> span.ui-icon.ui-icon-circle-t
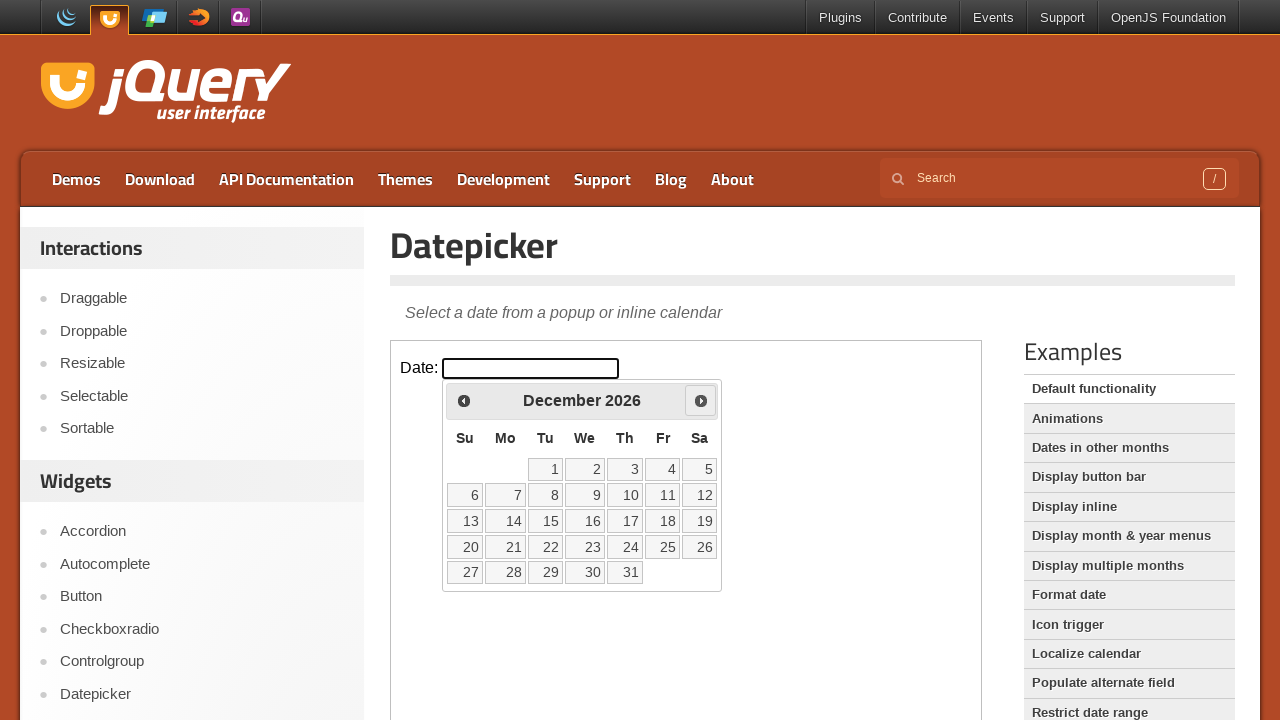

Retrieved current month: December
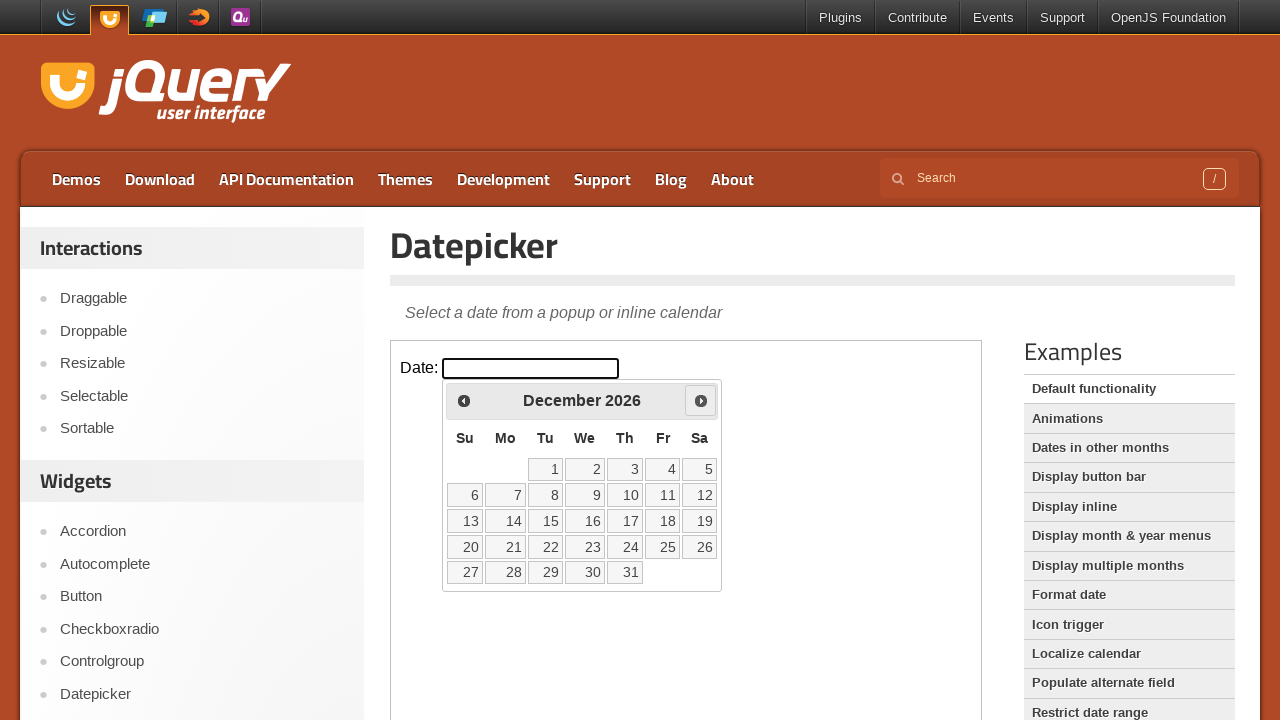

Retrieved current year: 2026
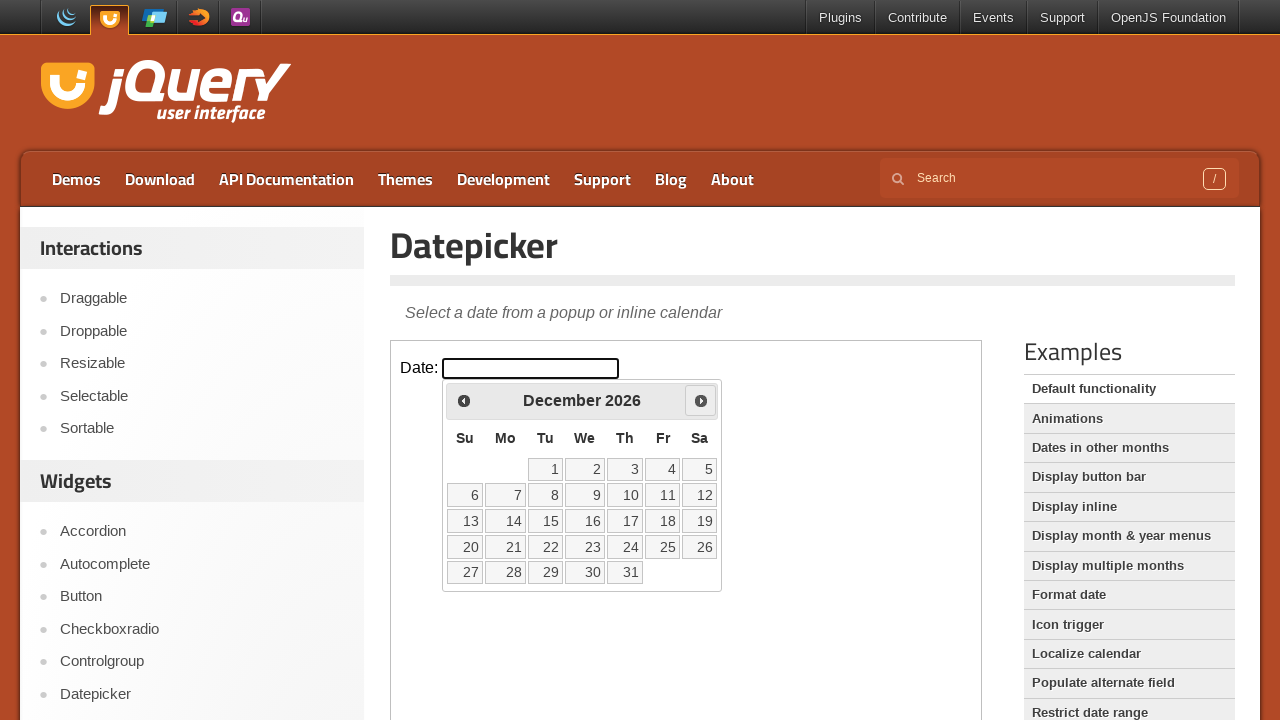

Clicked next month button to navigate forward at (701, 400) on iframe >> nth=0 >> internal:control=enter-frame >> span.ui-icon.ui-icon-circle-t
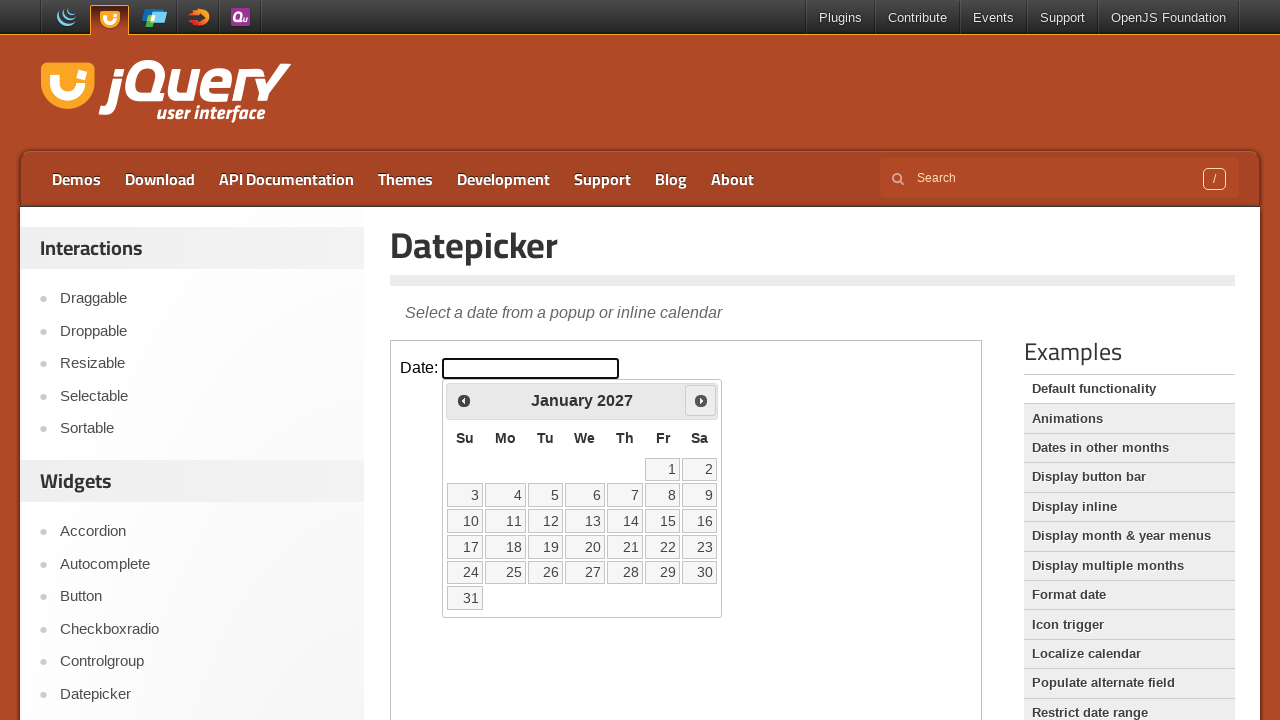

Retrieved current month: January
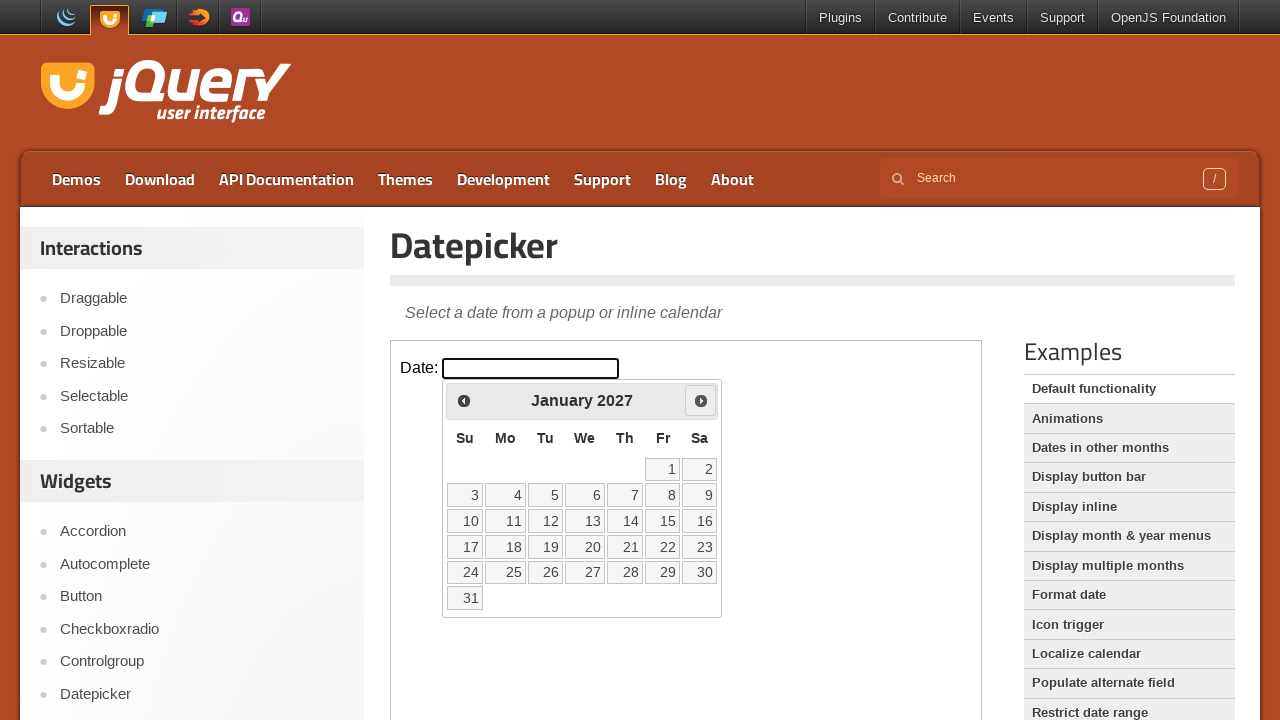

Retrieved current year: 2027
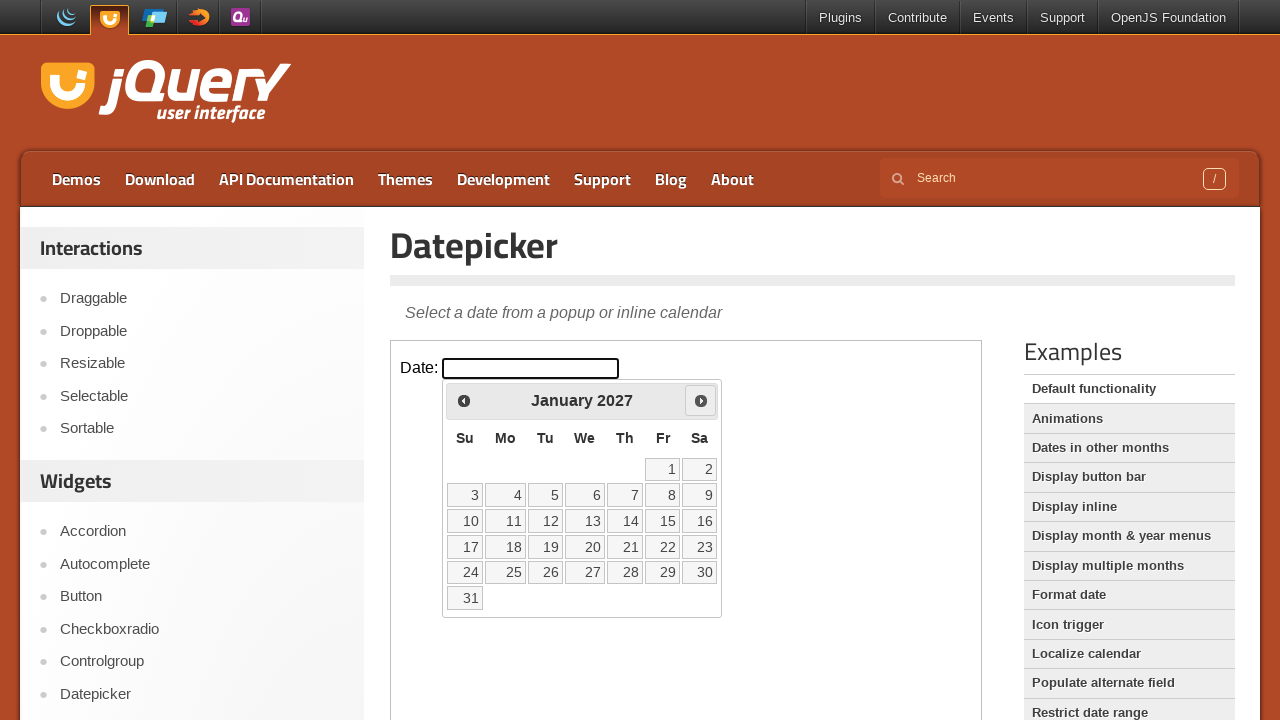

Clicked next month button to navigate forward at (701, 400) on iframe >> nth=0 >> internal:control=enter-frame >> span.ui-icon.ui-icon-circle-t
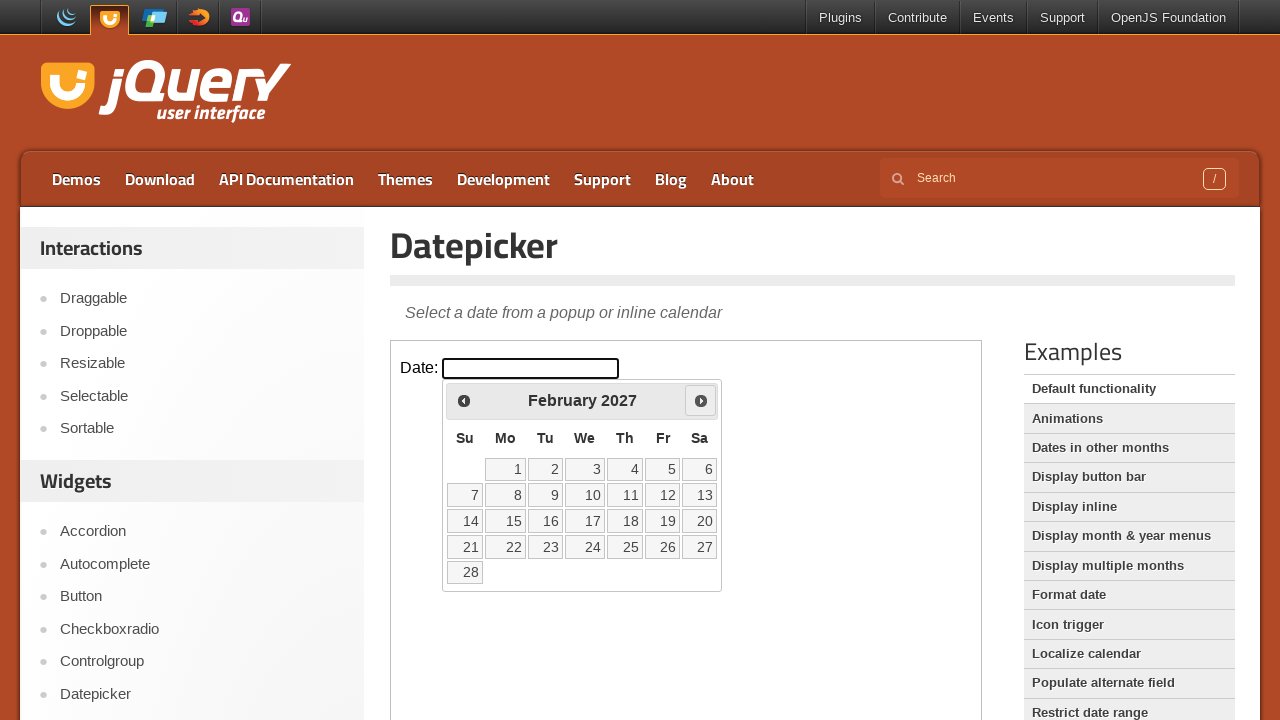

Retrieved current month: February
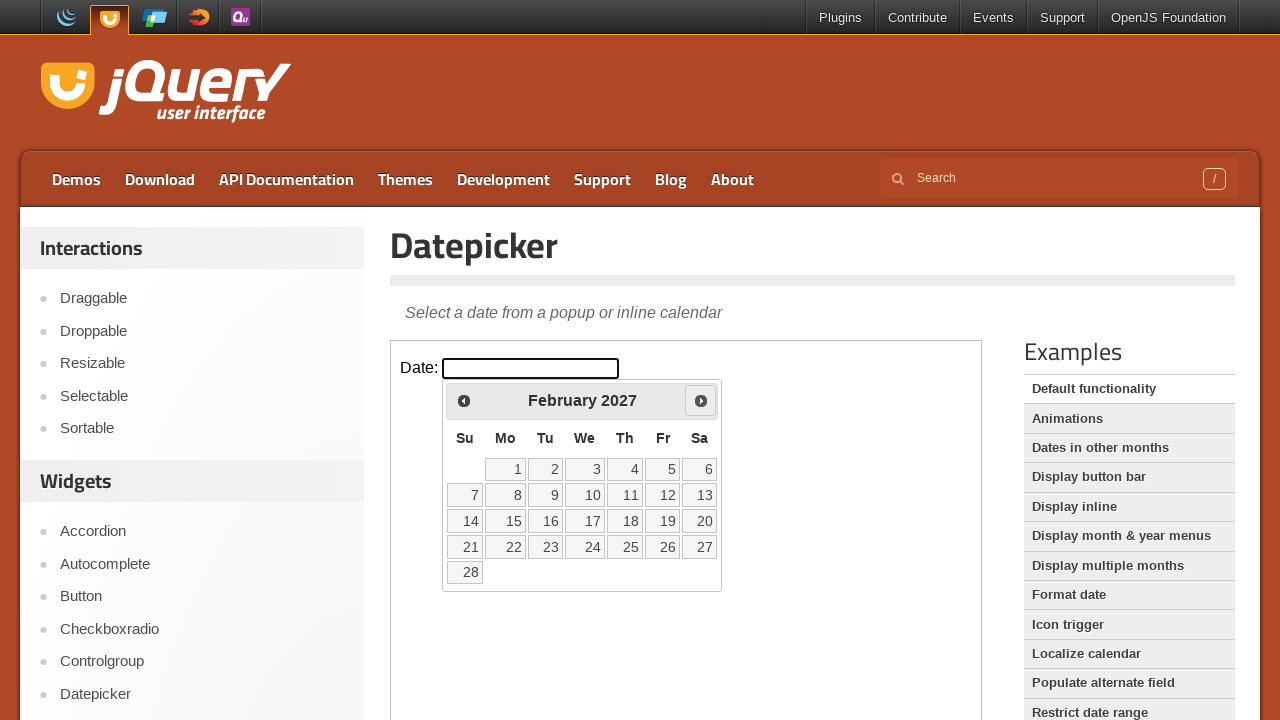

Retrieved current year: 2027
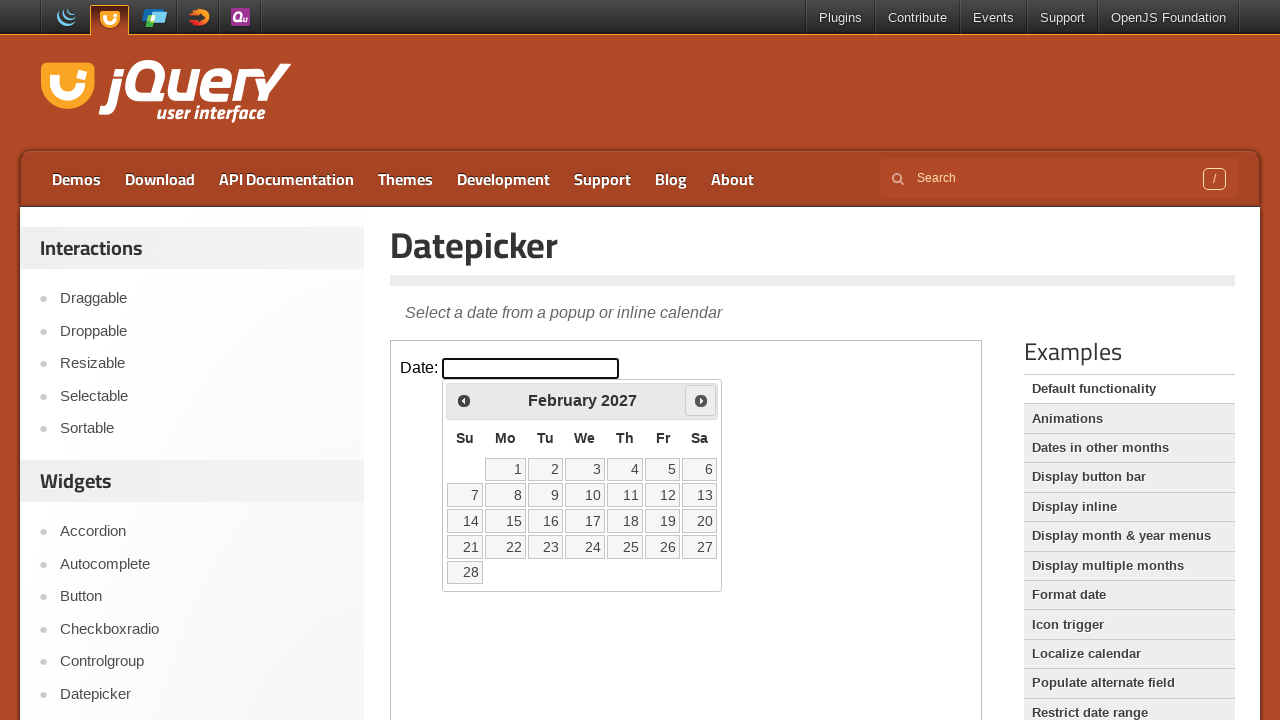

Clicked next month button to navigate forward at (701, 400) on iframe >> nth=0 >> internal:control=enter-frame >> span.ui-icon.ui-icon-circle-t
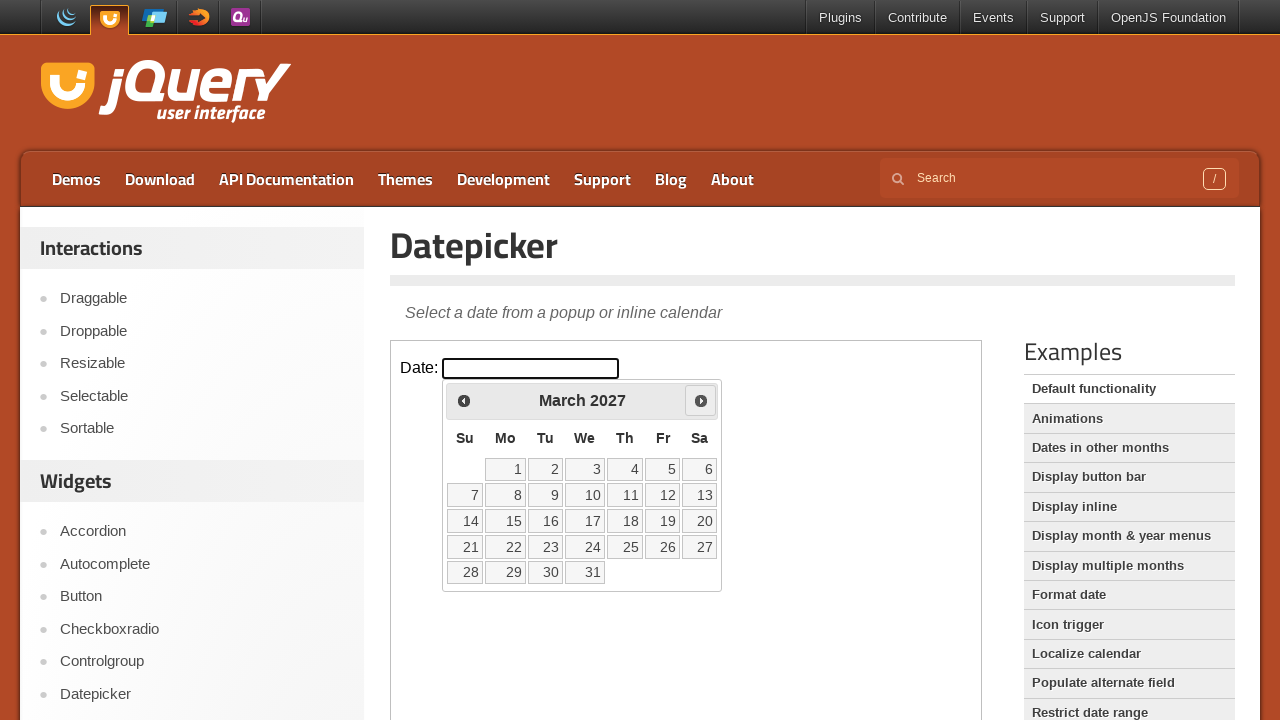

Retrieved current month: March
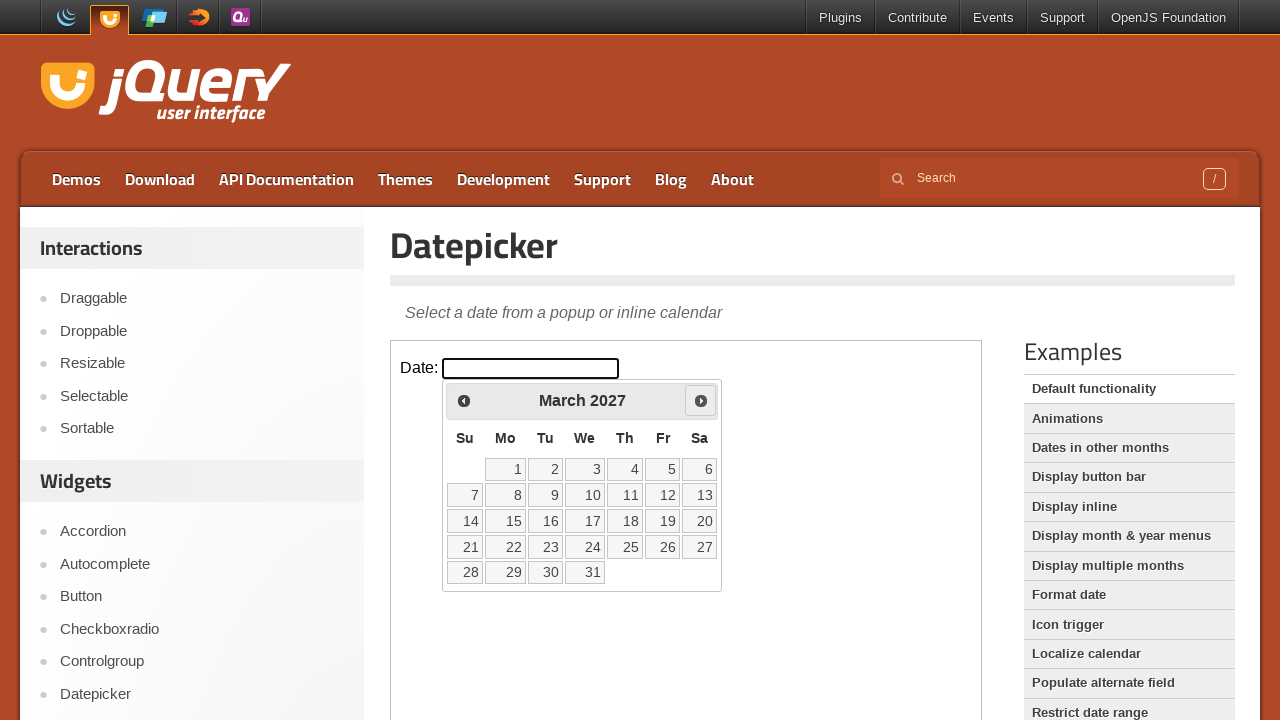

Retrieved current year: 2027
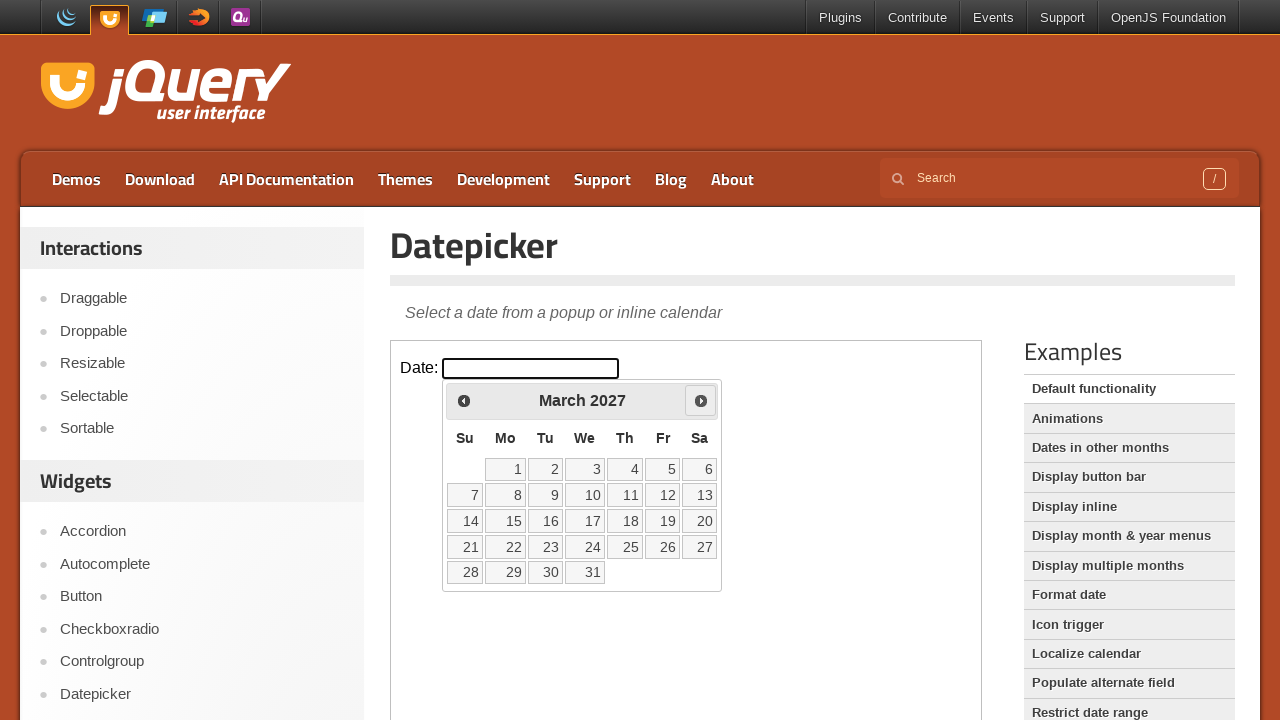

Clicked next month button to navigate forward at (701, 400) on iframe >> nth=0 >> internal:control=enter-frame >> span.ui-icon.ui-icon-circle-t
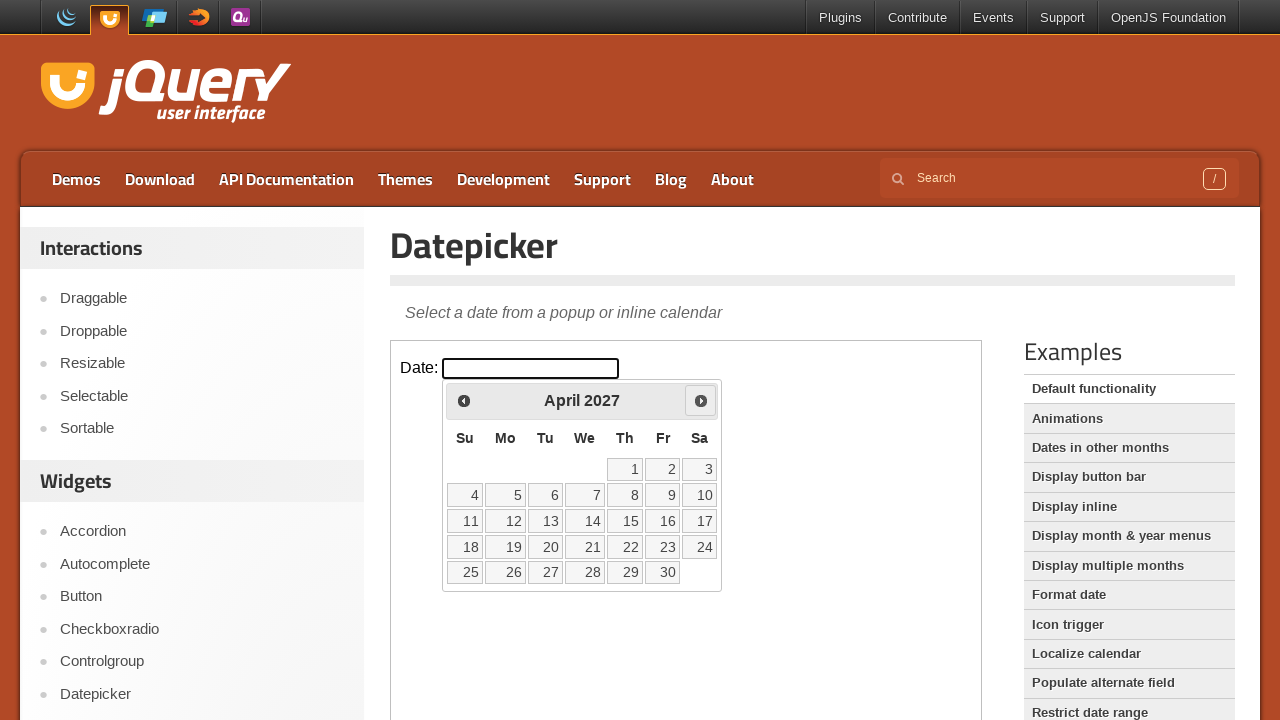

Retrieved current month: April
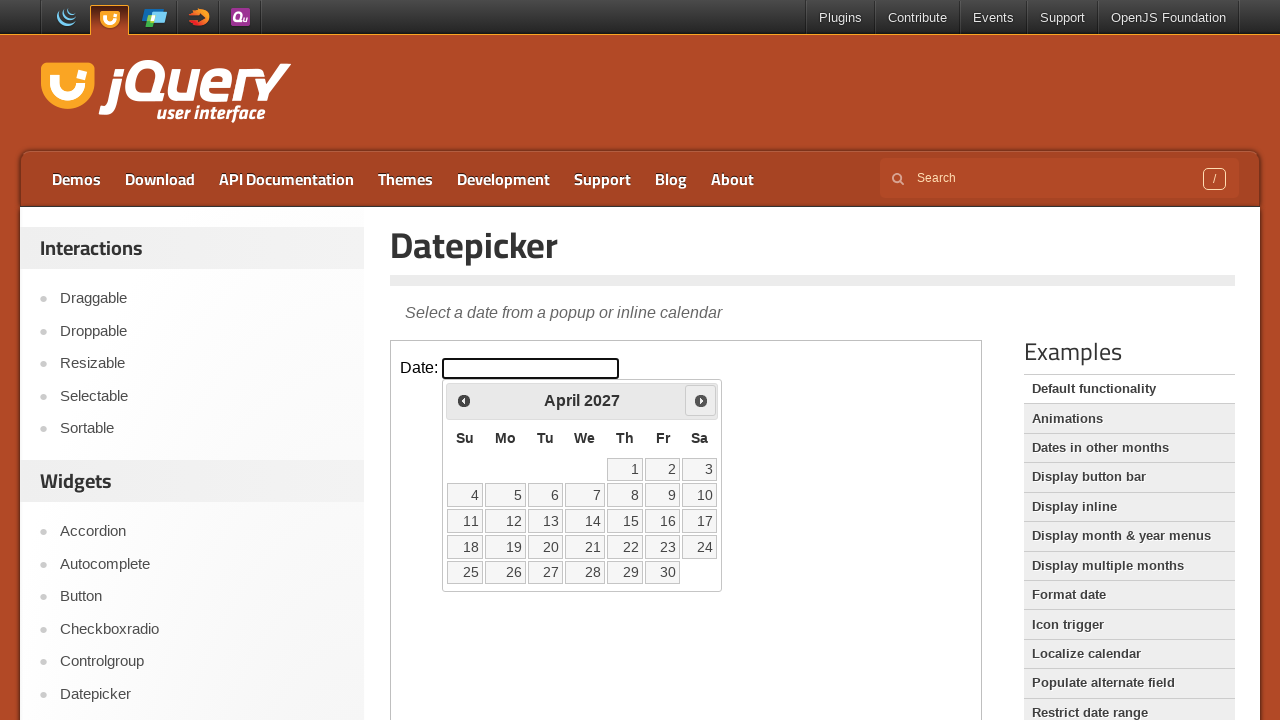

Retrieved current year: 2027
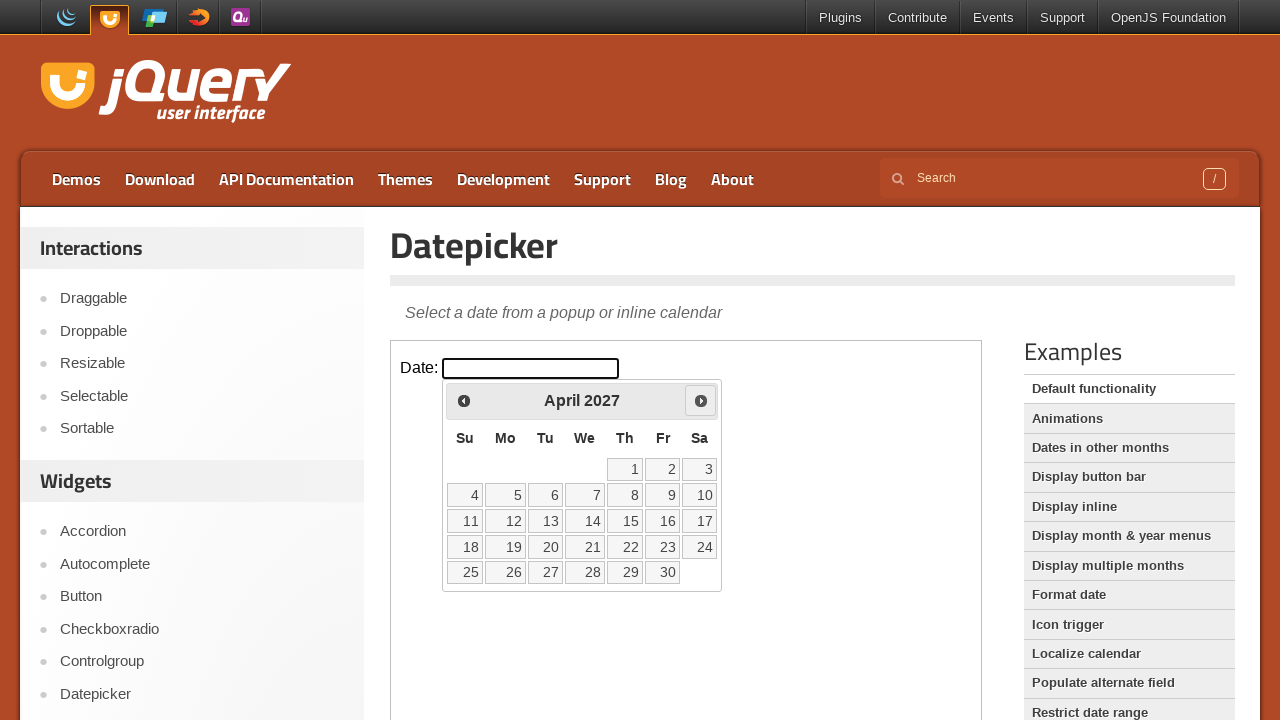

Clicked next month button to navigate forward at (701, 400) on iframe >> nth=0 >> internal:control=enter-frame >> span.ui-icon.ui-icon-circle-t
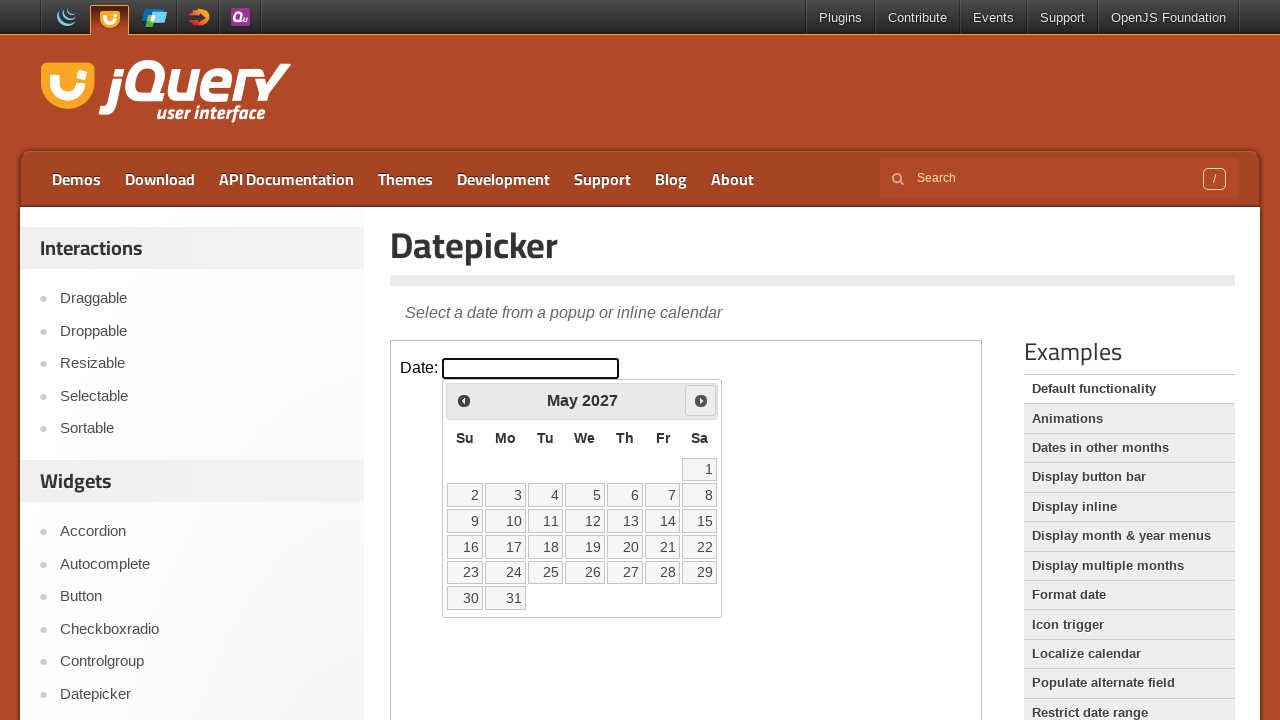

Retrieved current month: May
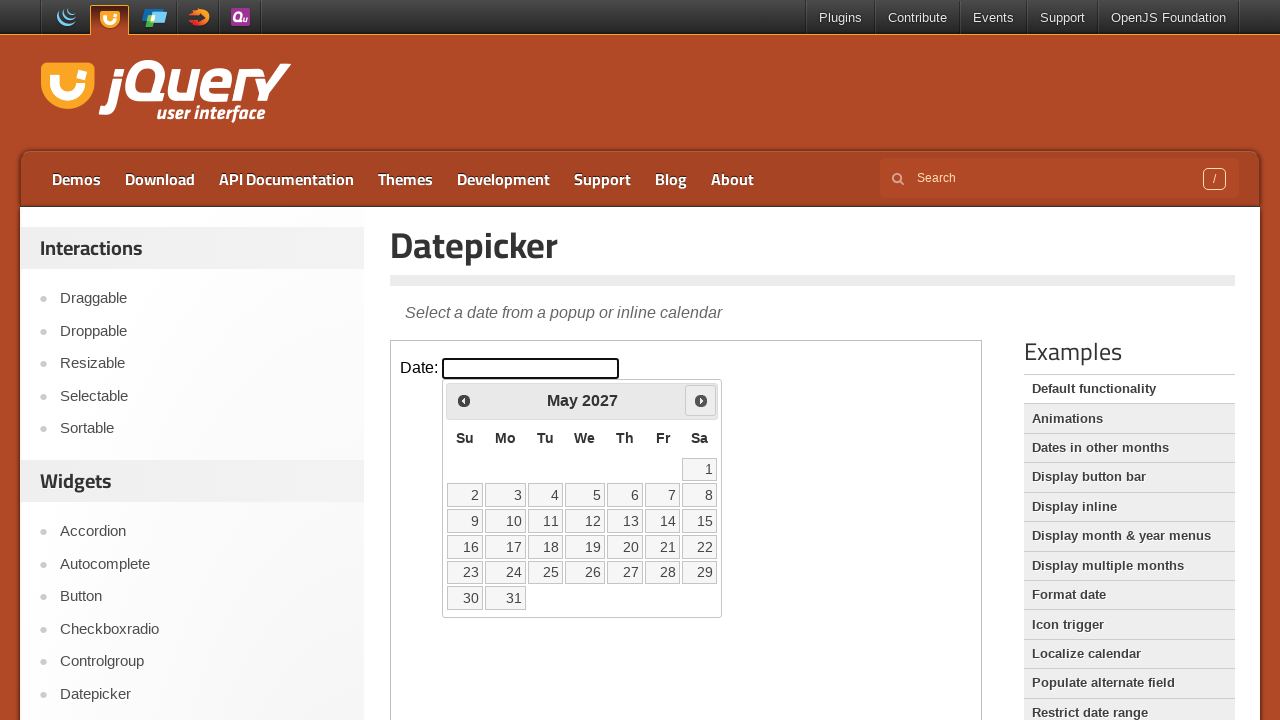

Retrieved current year: 2027
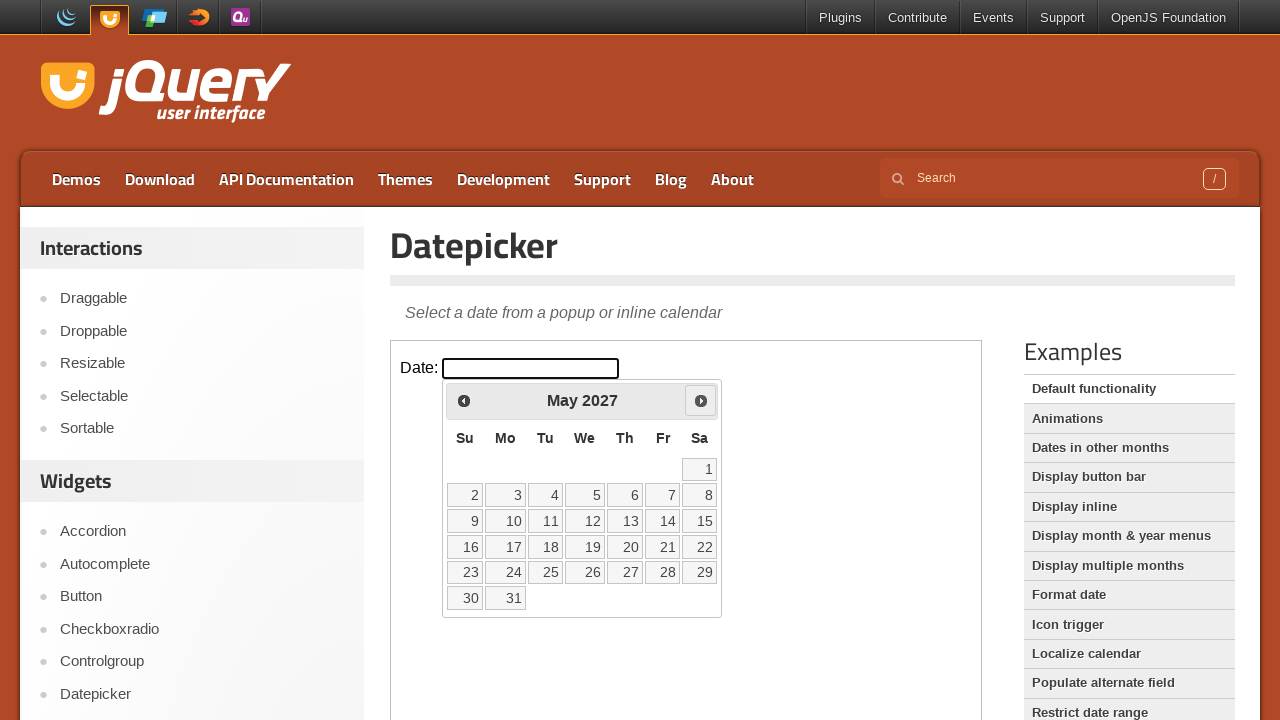

Reached target month/year: May 2027
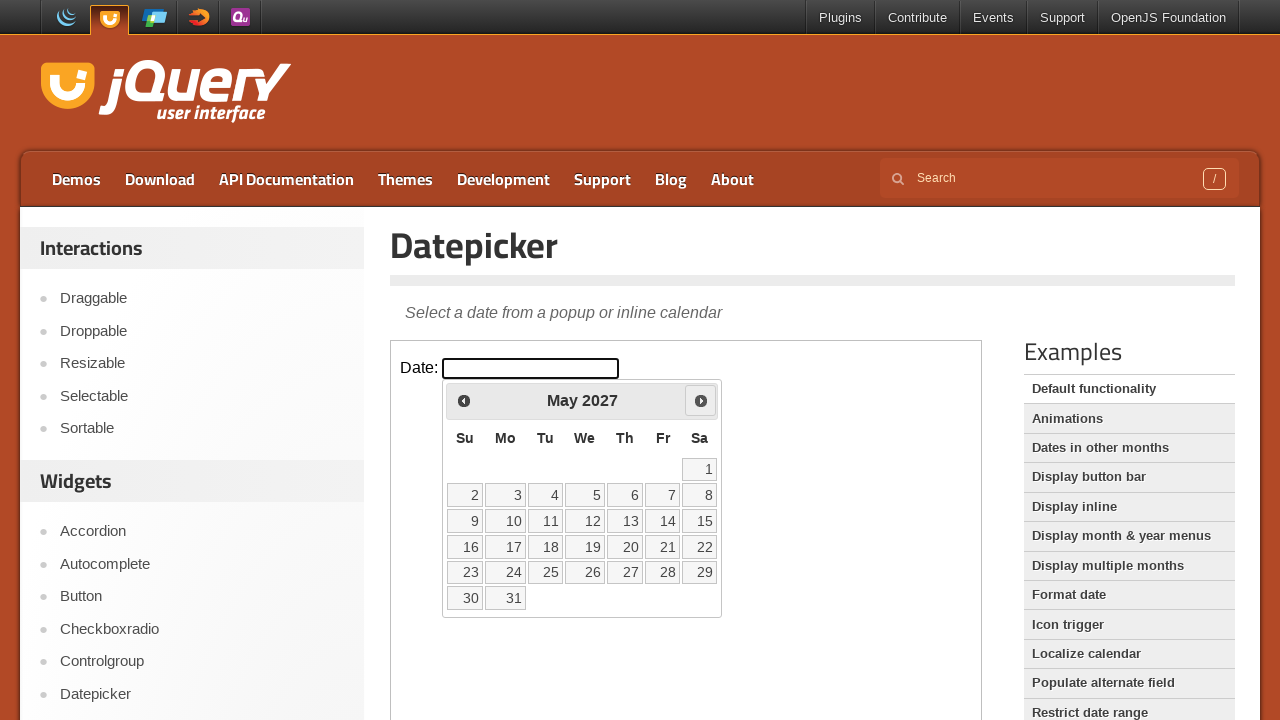

Retrieved all available dates from calendar
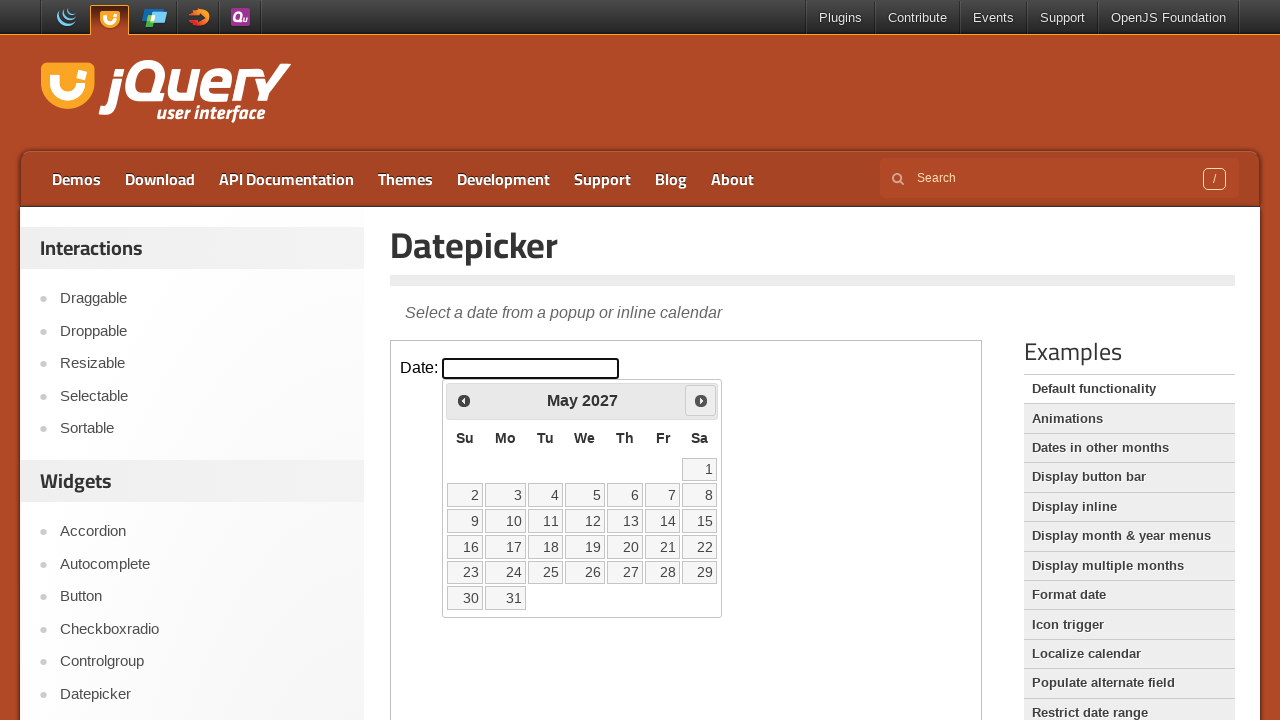

Clicked date 11 to select it at (545, 521) on iframe >> nth=0 >> internal:control=enter-frame >> table.ui-datepicker-calendar 
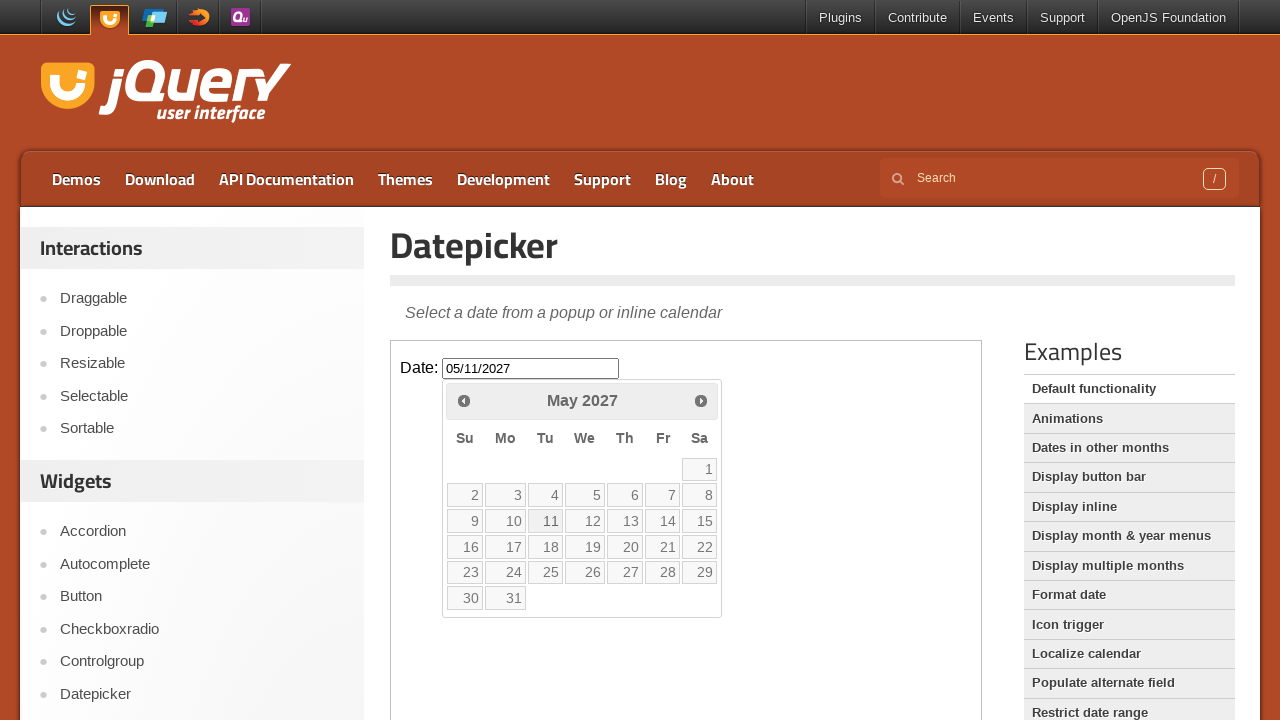

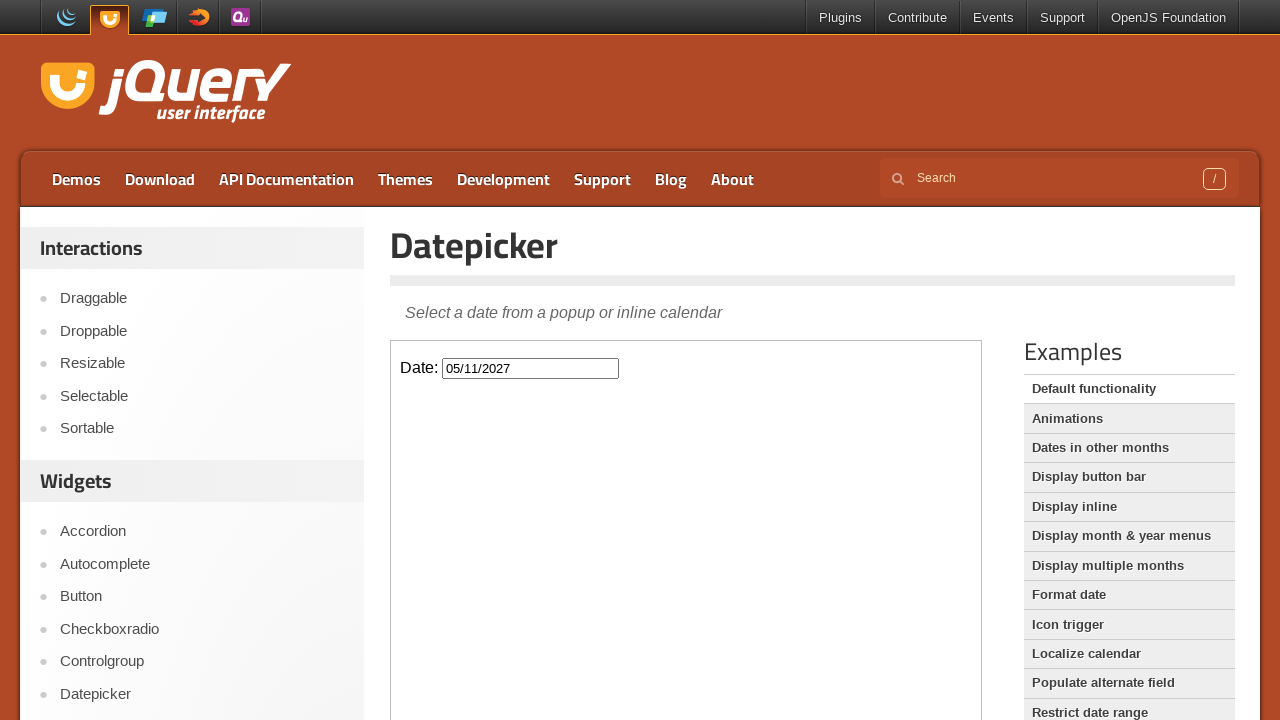